Navigates to the Modeling in Three Dimensions concept page and scrolls through to load all interactive elements.

Starting URL: https://flexbooks.ck12.org/cbook/ck-12-interactive-geometry-for-ccss/section/9.5/primary/lesson/modeling-in-three-dimensions-geo-ccss/

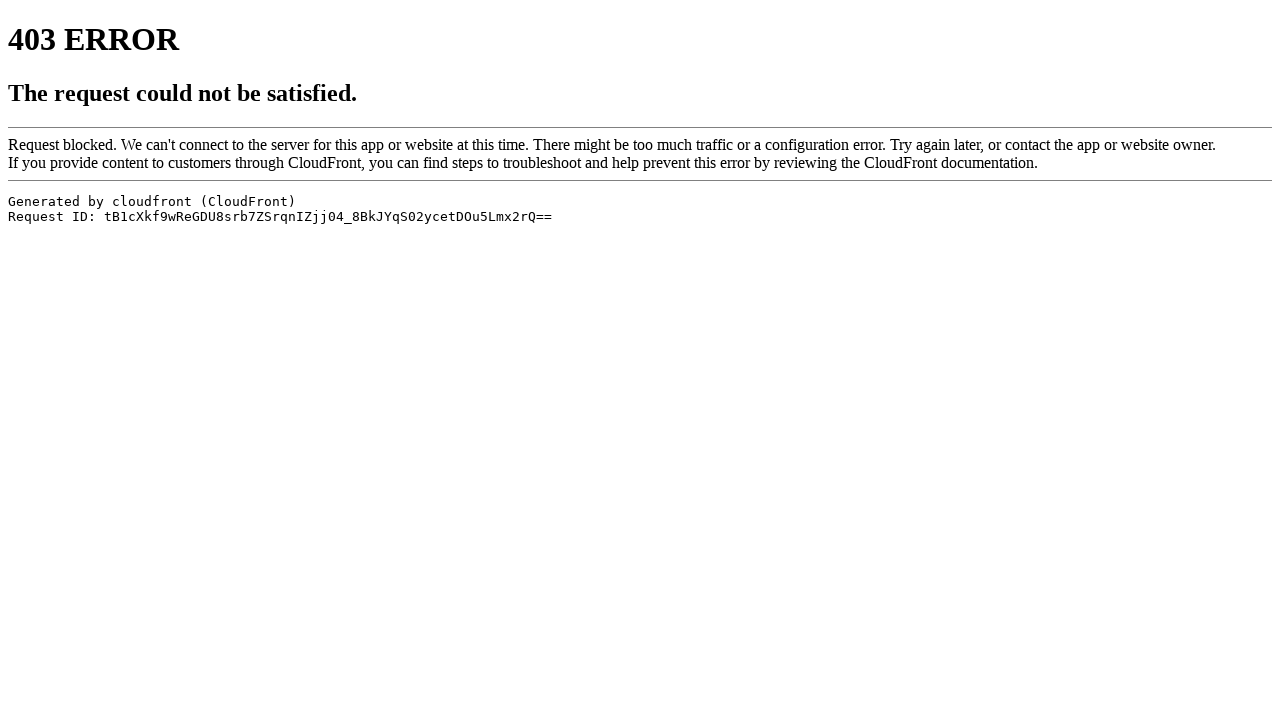

Navigated to Modeling in Three Dimensions concept page
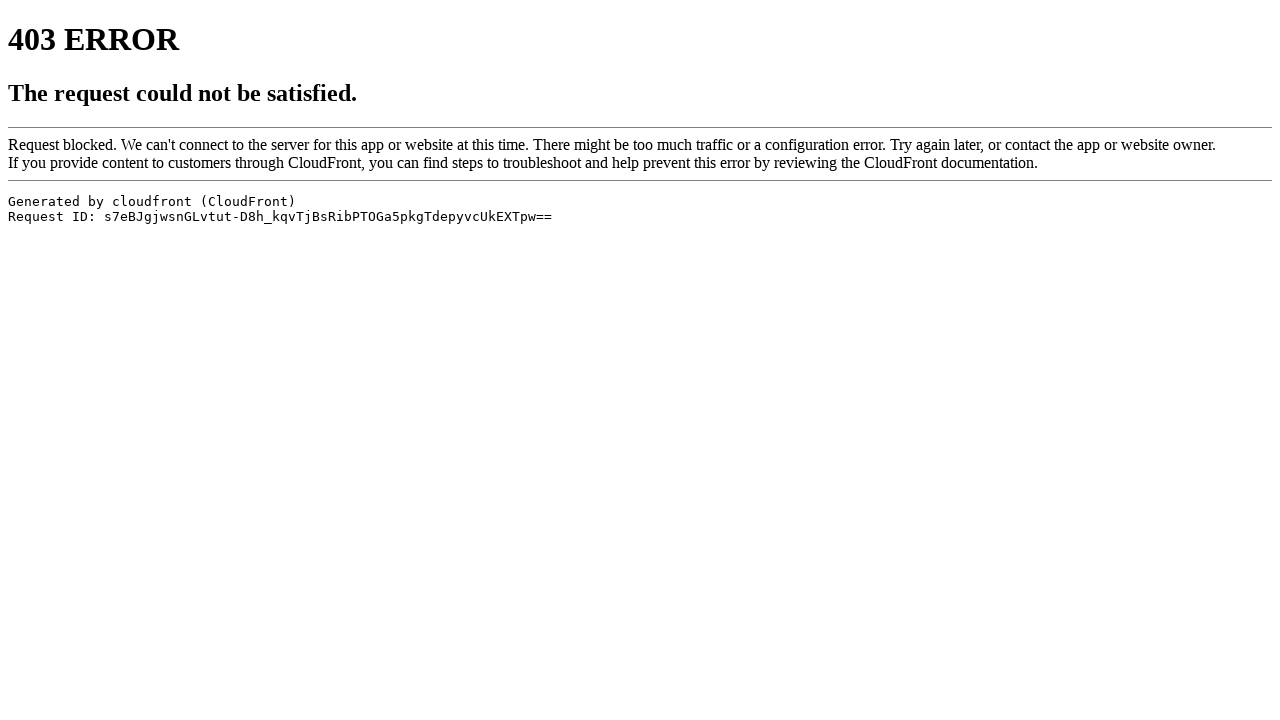

Scrolled down to load interactive elements (scroll 1/22)
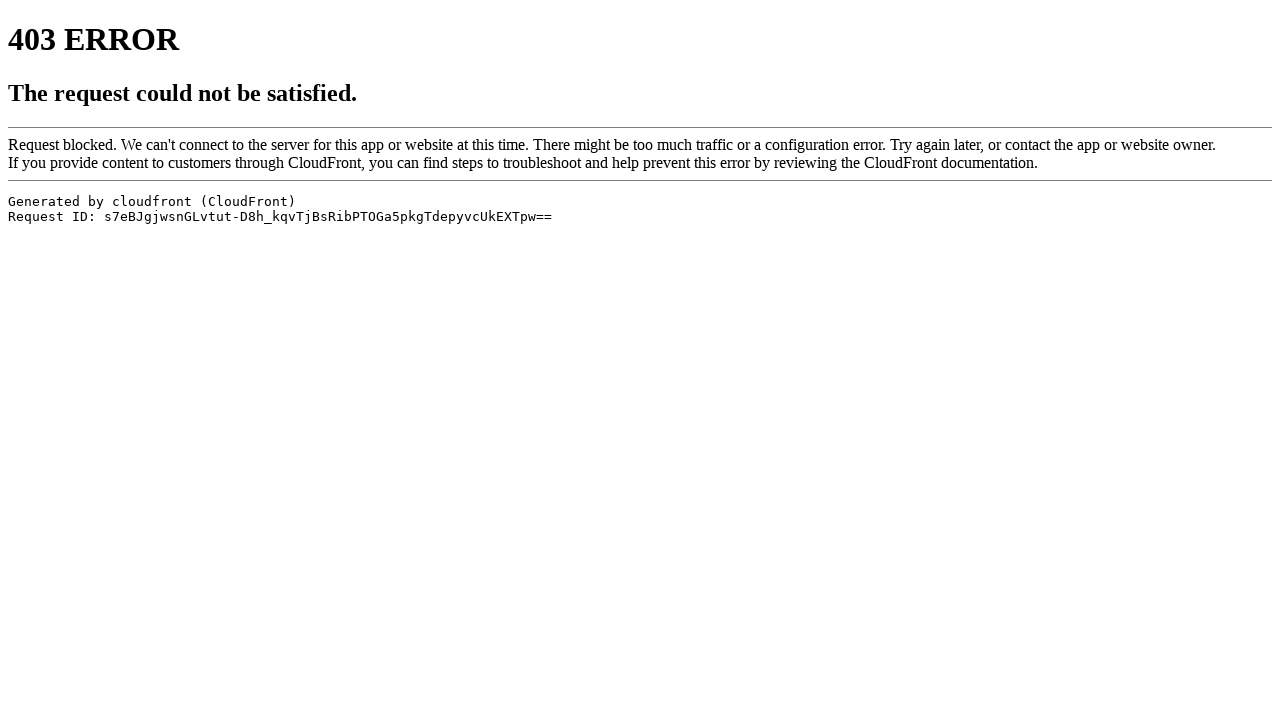

Waited for content to load after scroll 1/22
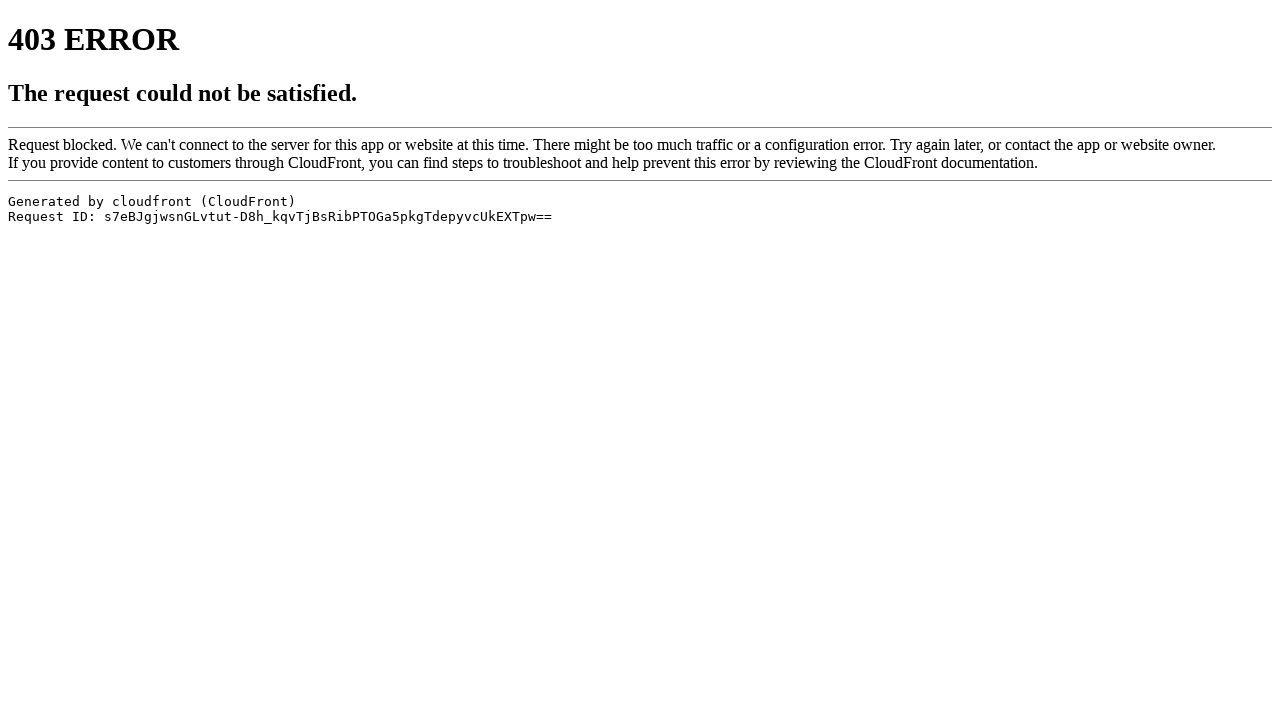

Scrolled down to load interactive elements (scroll 2/22)
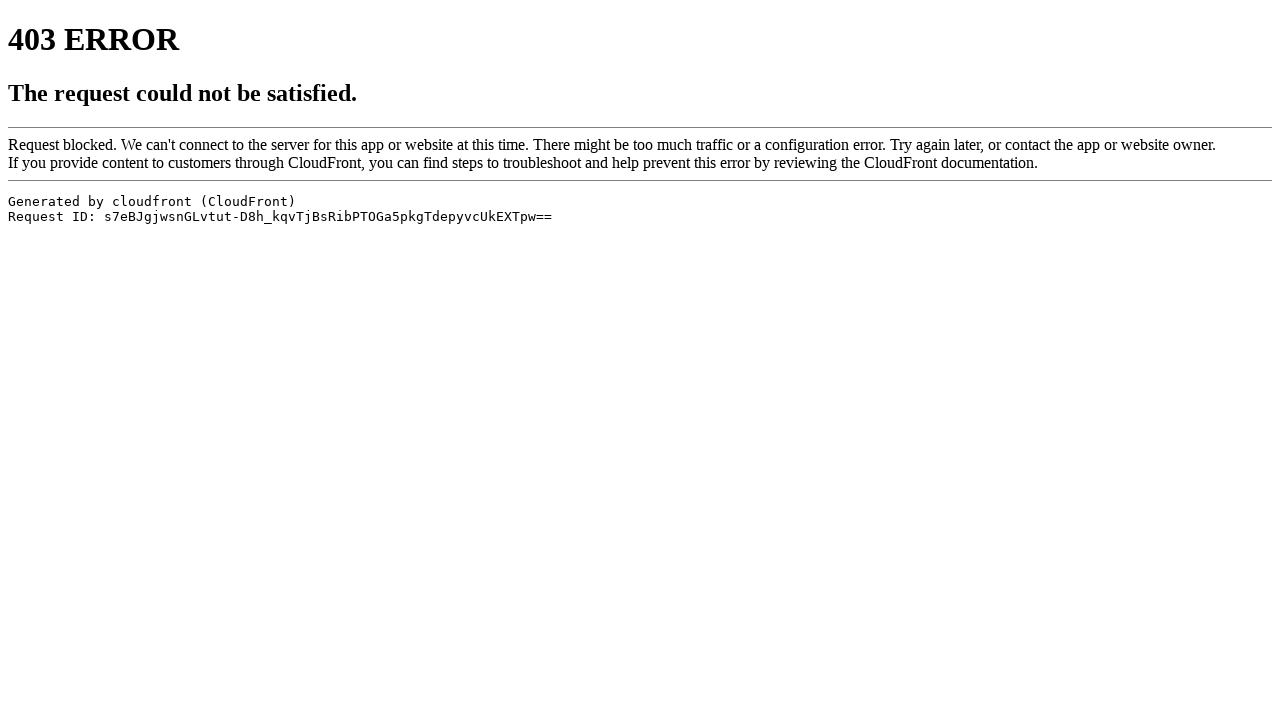

Waited for content to load after scroll 2/22
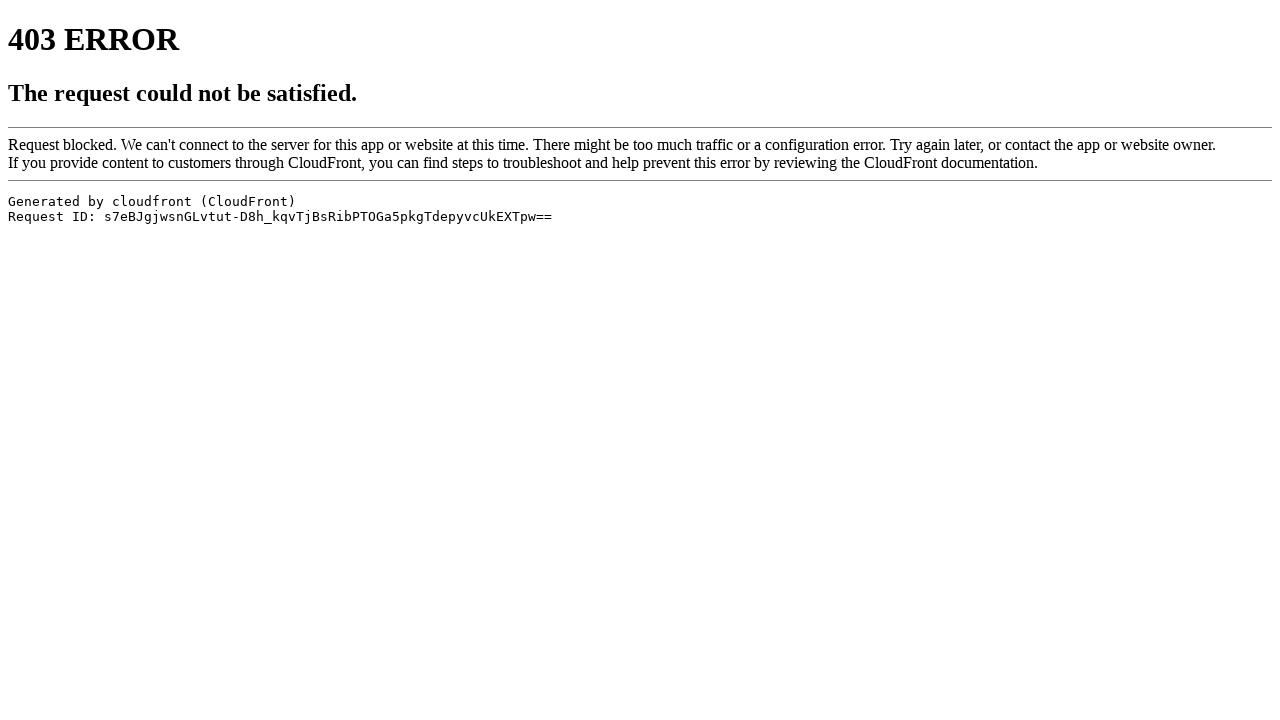

Scrolled down to load interactive elements (scroll 3/22)
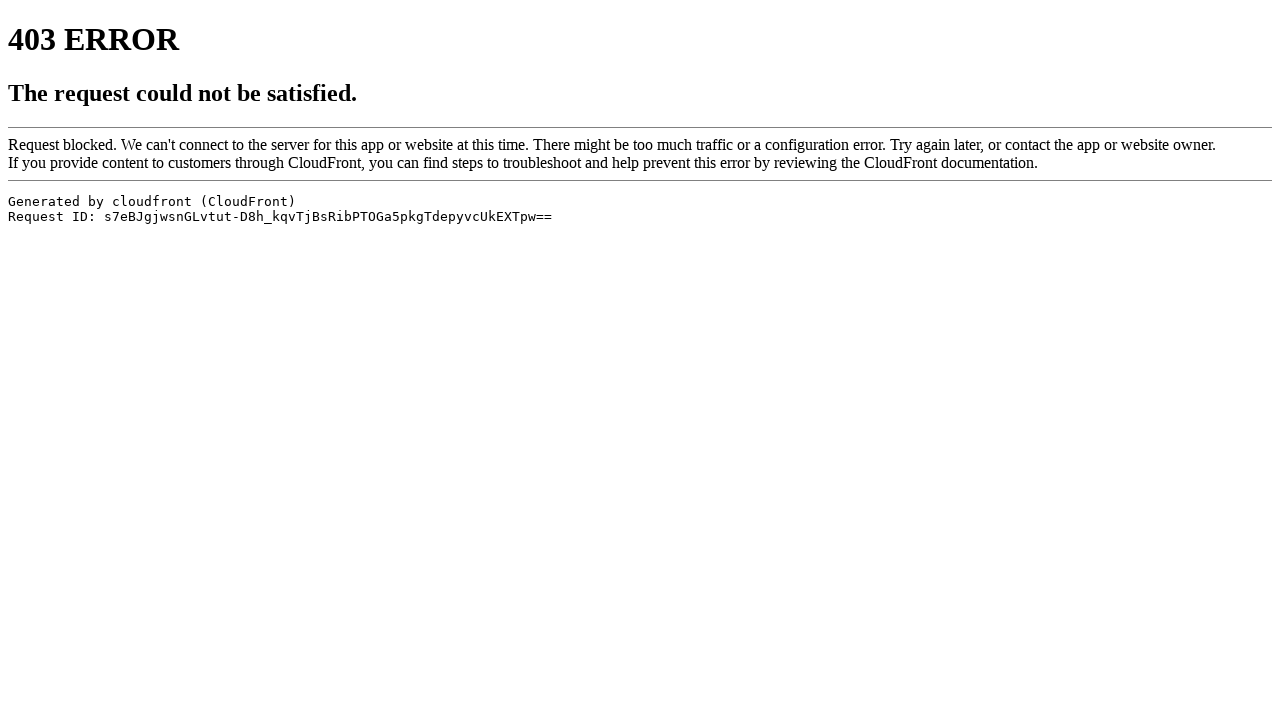

Waited for content to load after scroll 3/22
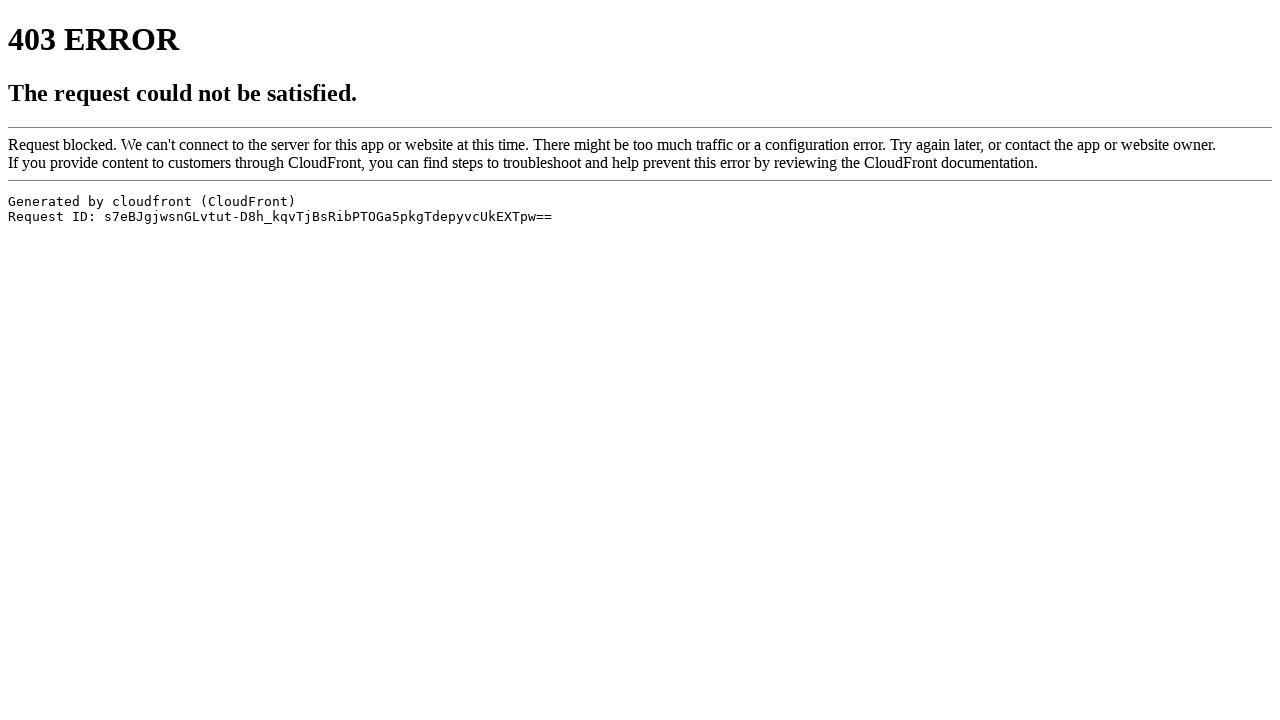

Scrolled down to load interactive elements (scroll 4/22)
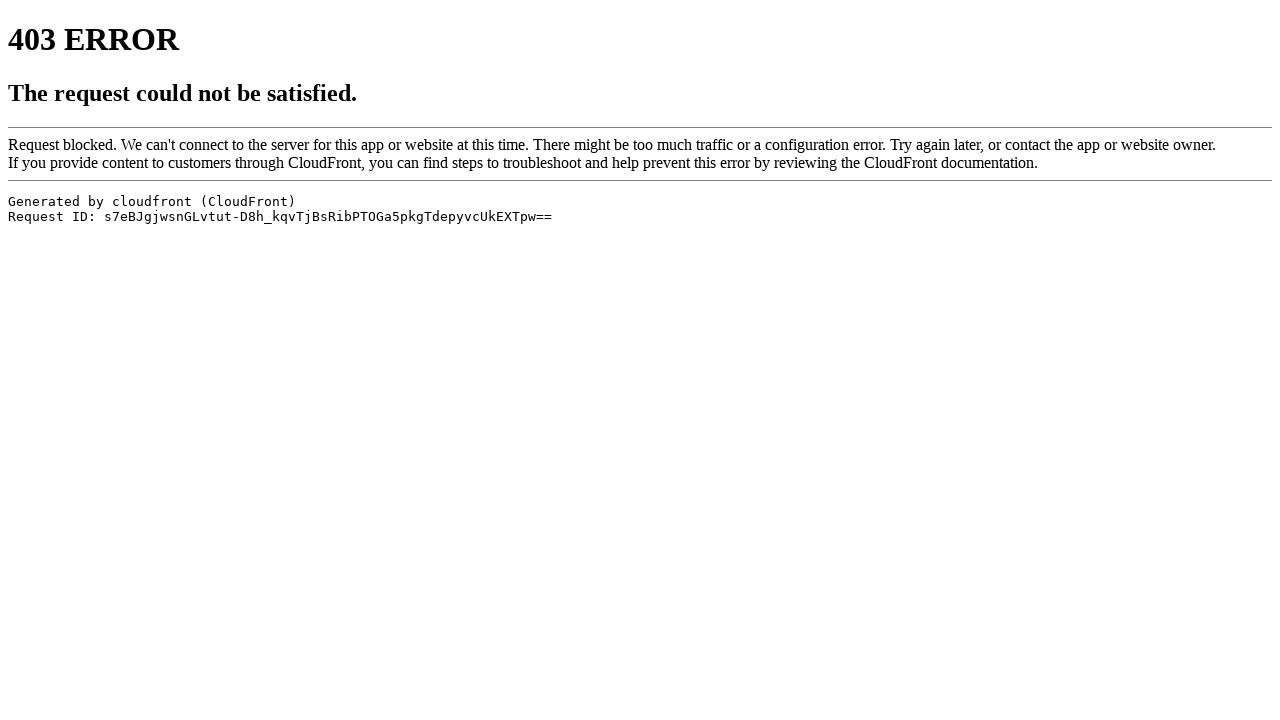

Waited for content to load after scroll 4/22
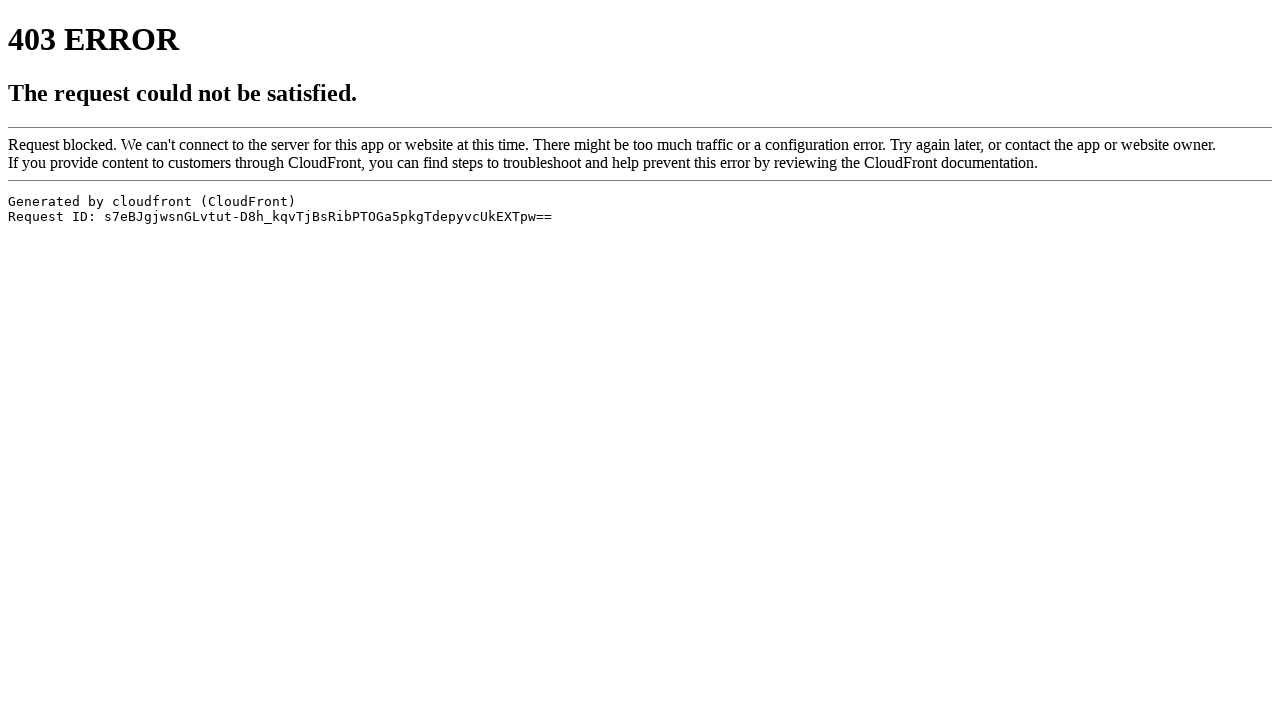

Scrolled down to load interactive elements (scroll 5/22)
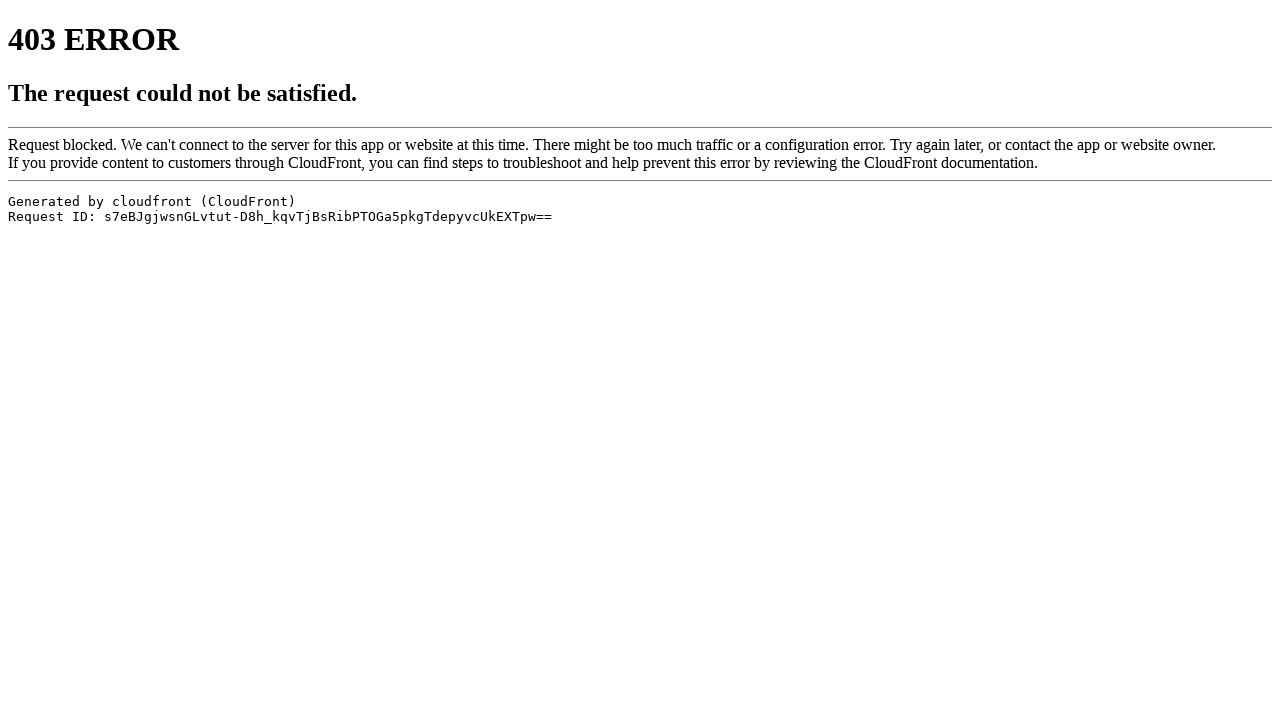

Waited for content to load after scroll 5/22
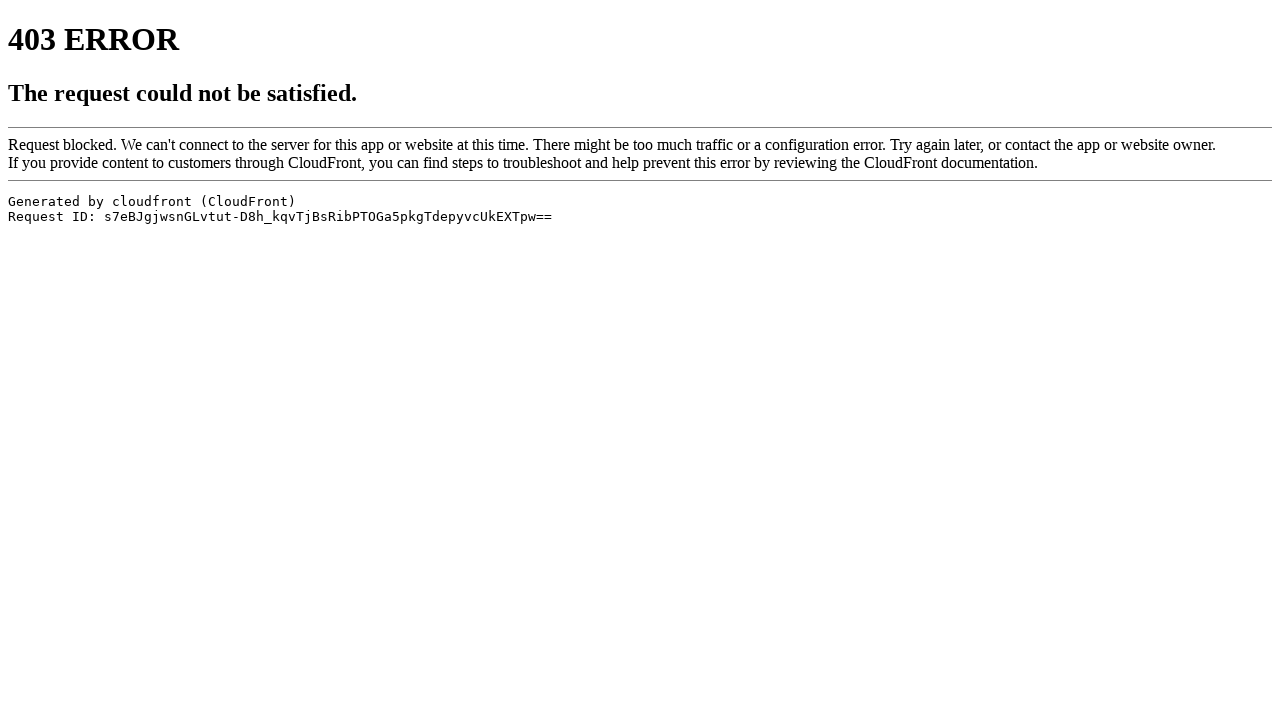

Scrolled down to load interactive elements (scroll 6/22)
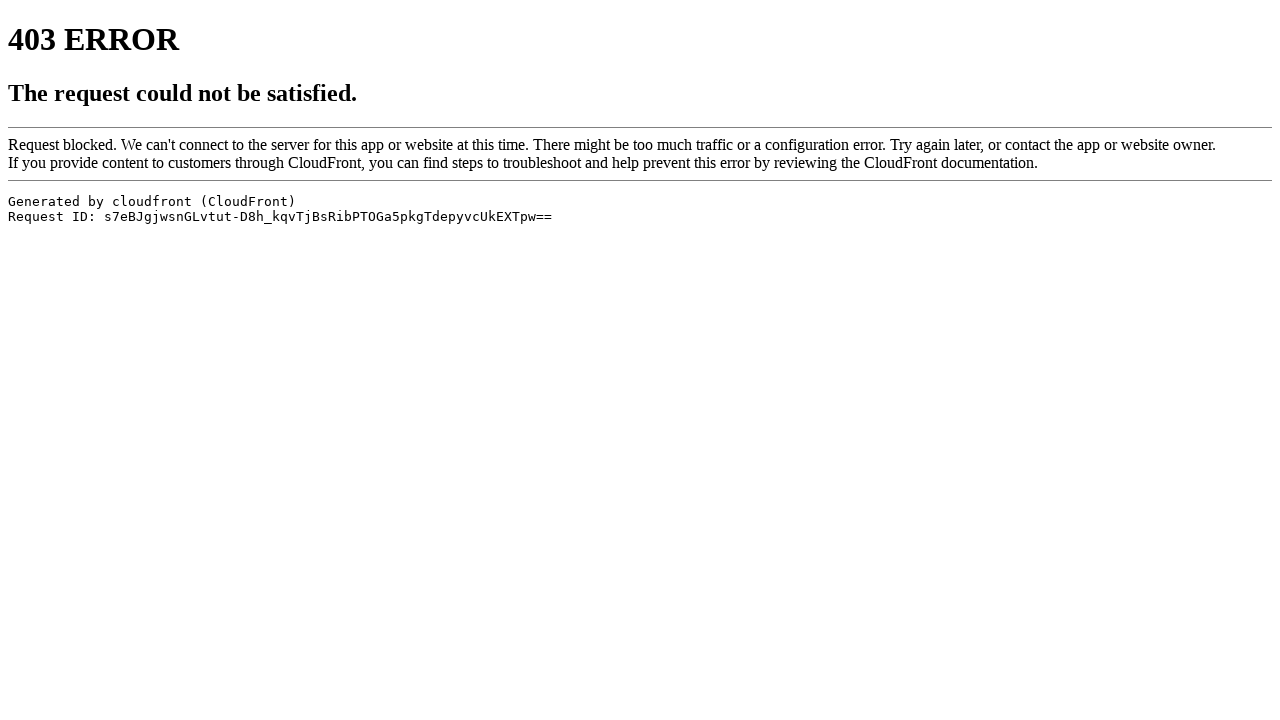

Waited for content to load after scroll 6/22
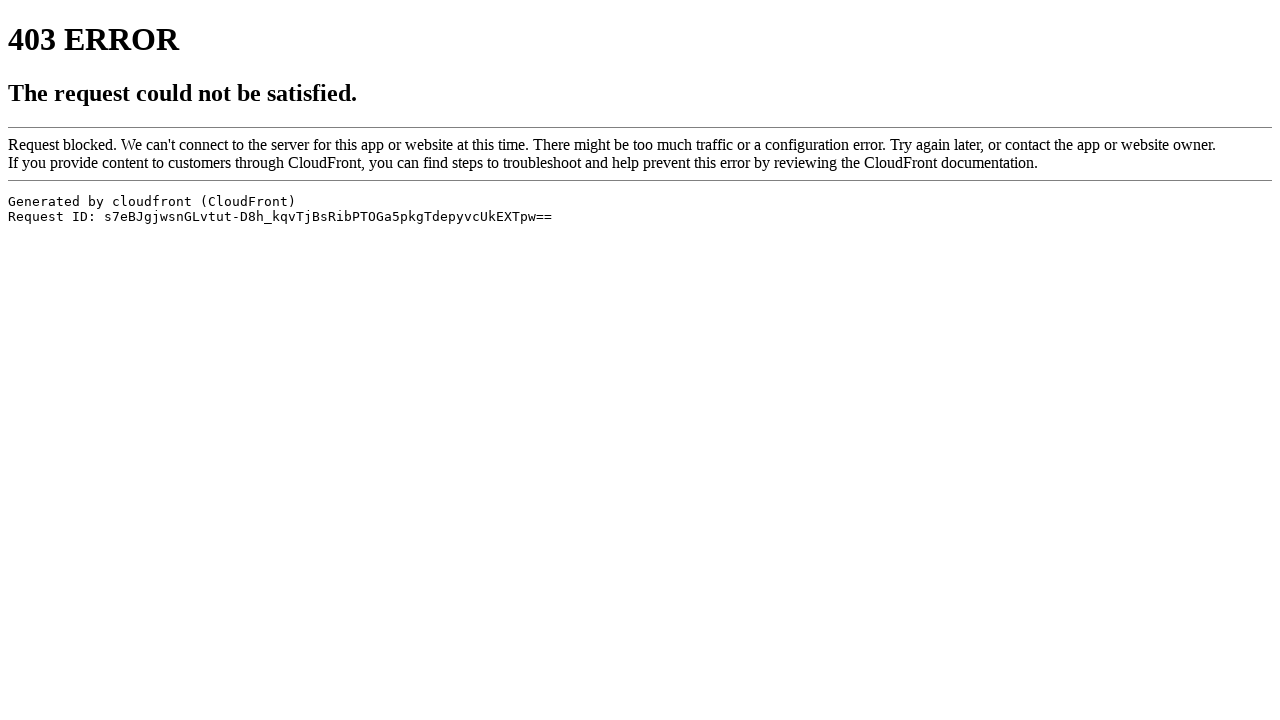

Scrolled down to load interactive elements (scroll 7/22)
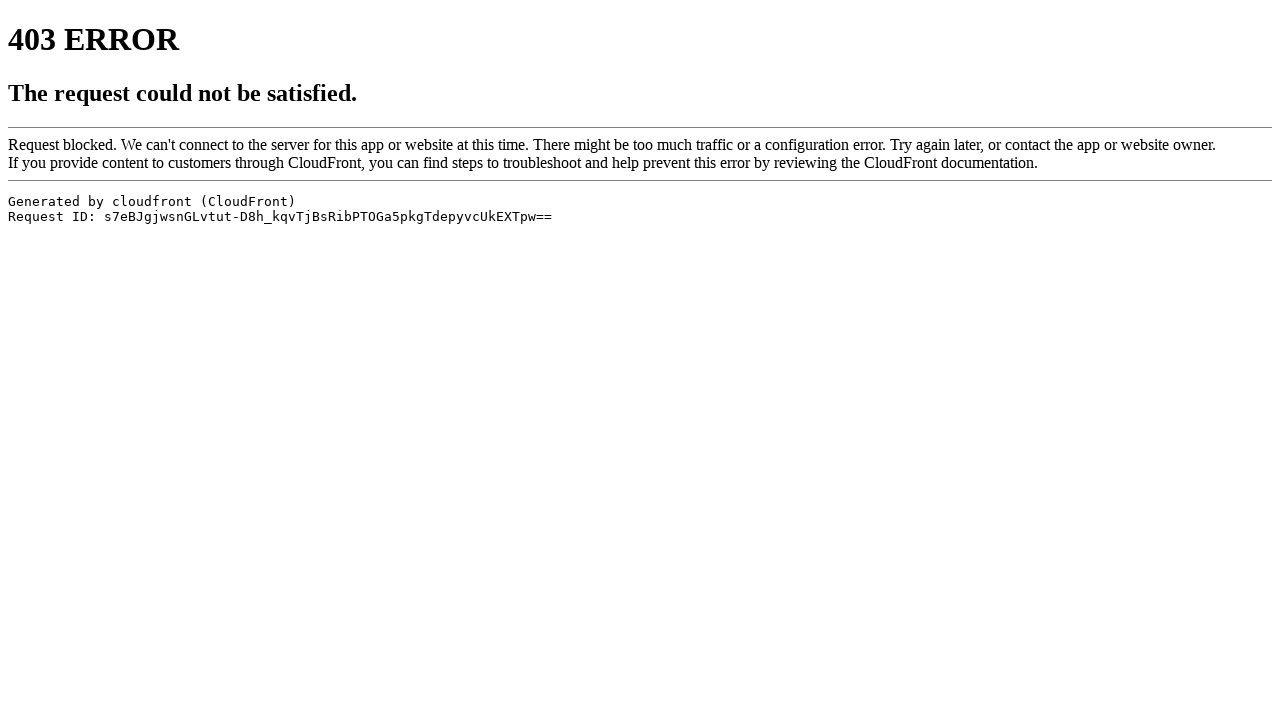

Waited for content to load after scroll 7/22
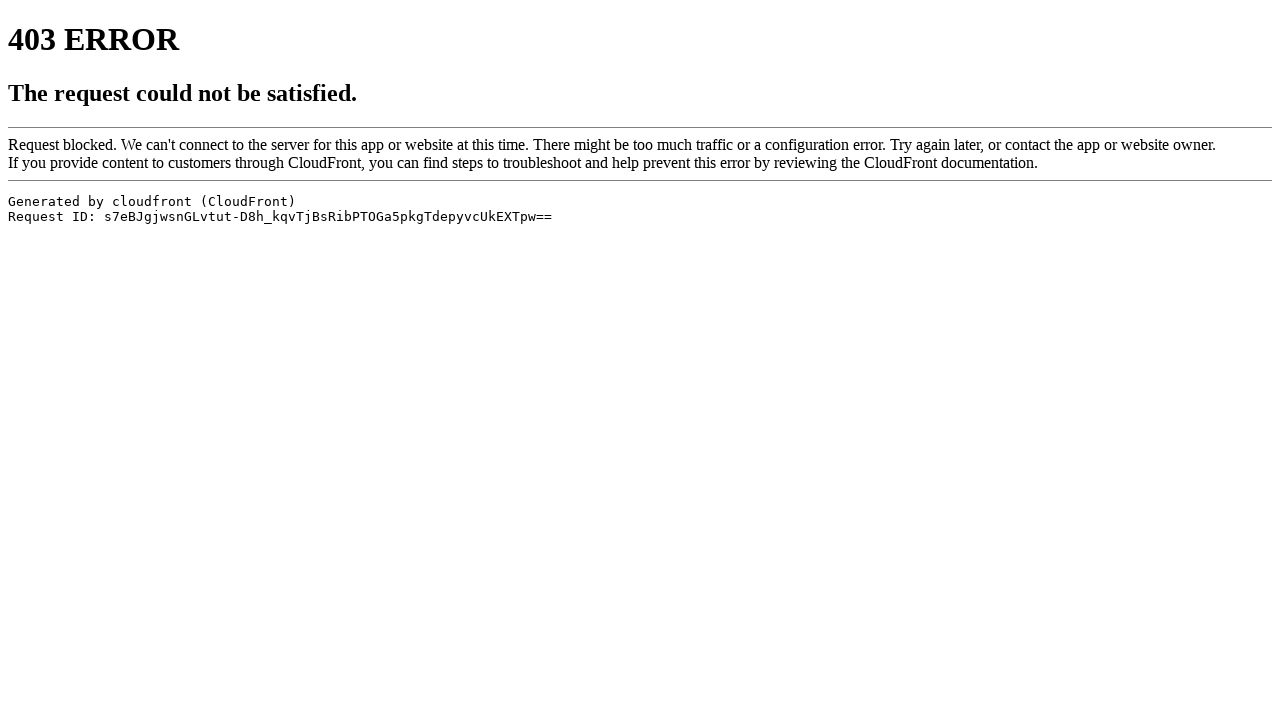

Scrolled down to load interactive elements (scroll 8/22)
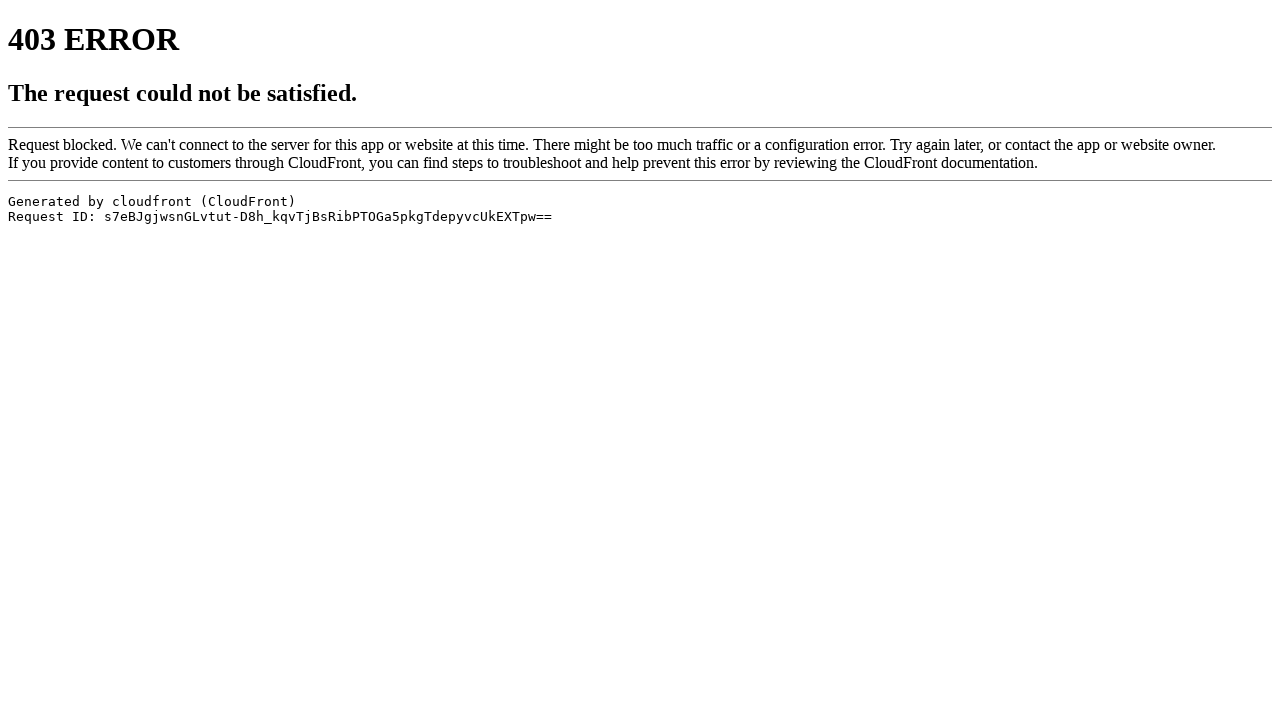

Waited for content to load after scroll 8/22
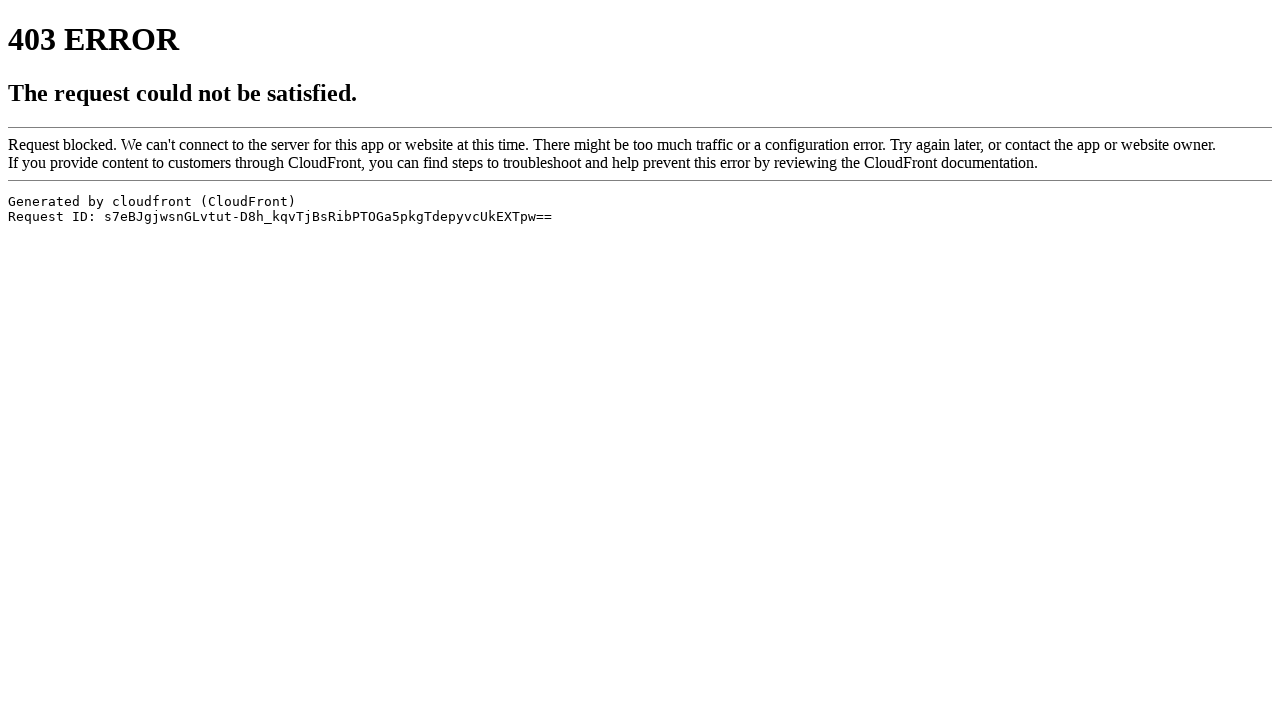

Scrolled down to load interactive elements (scroll 9/22)
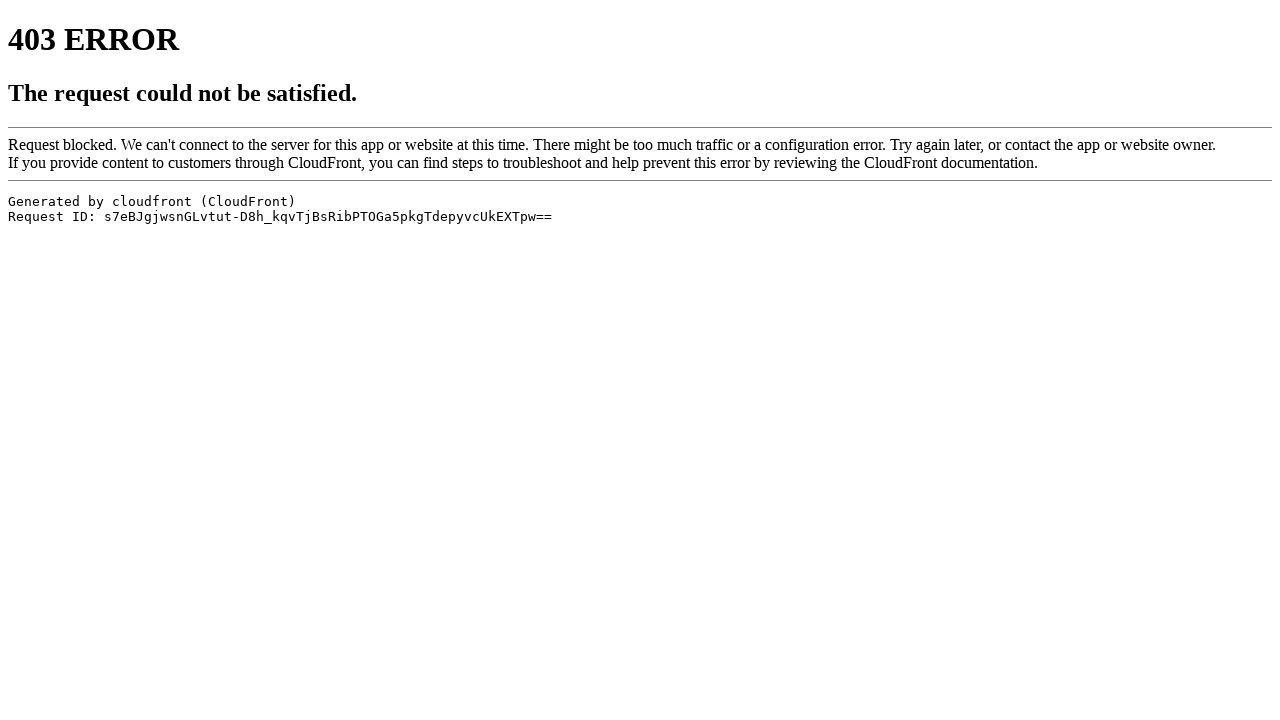

Waited for content to load after scroll 9/22
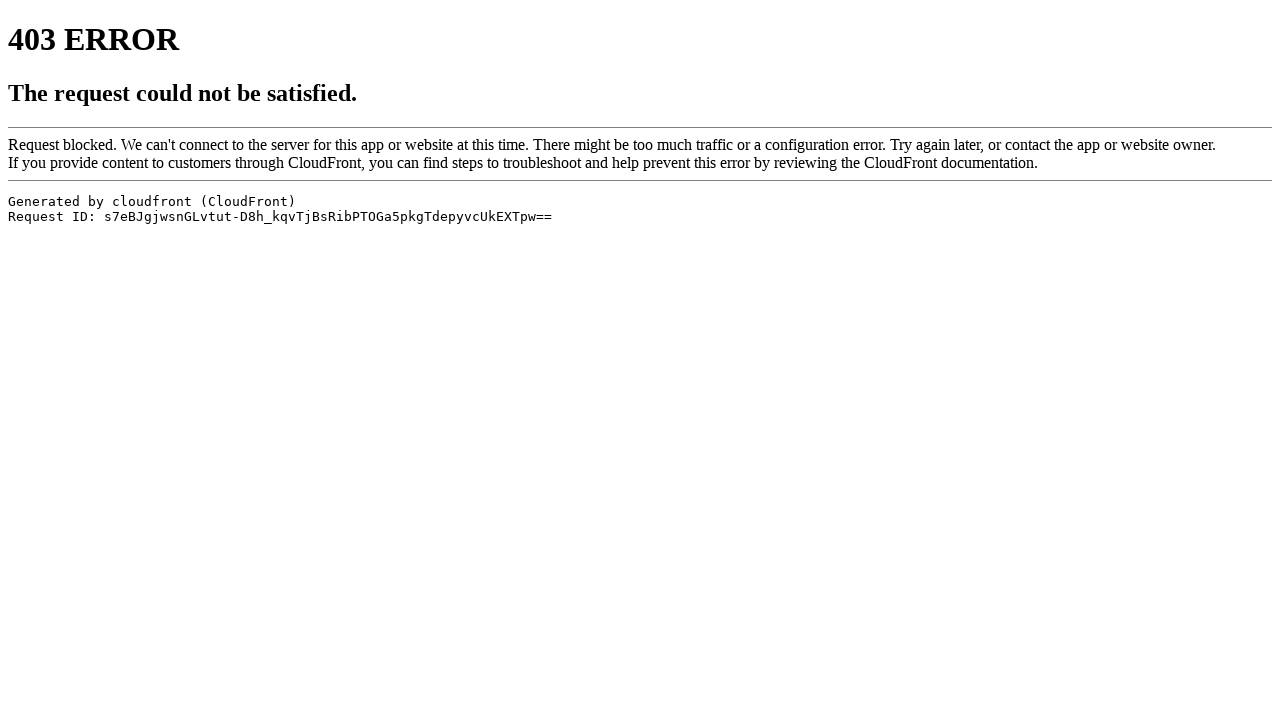

Scrolled down to load interactive elements (scroll 10/22)
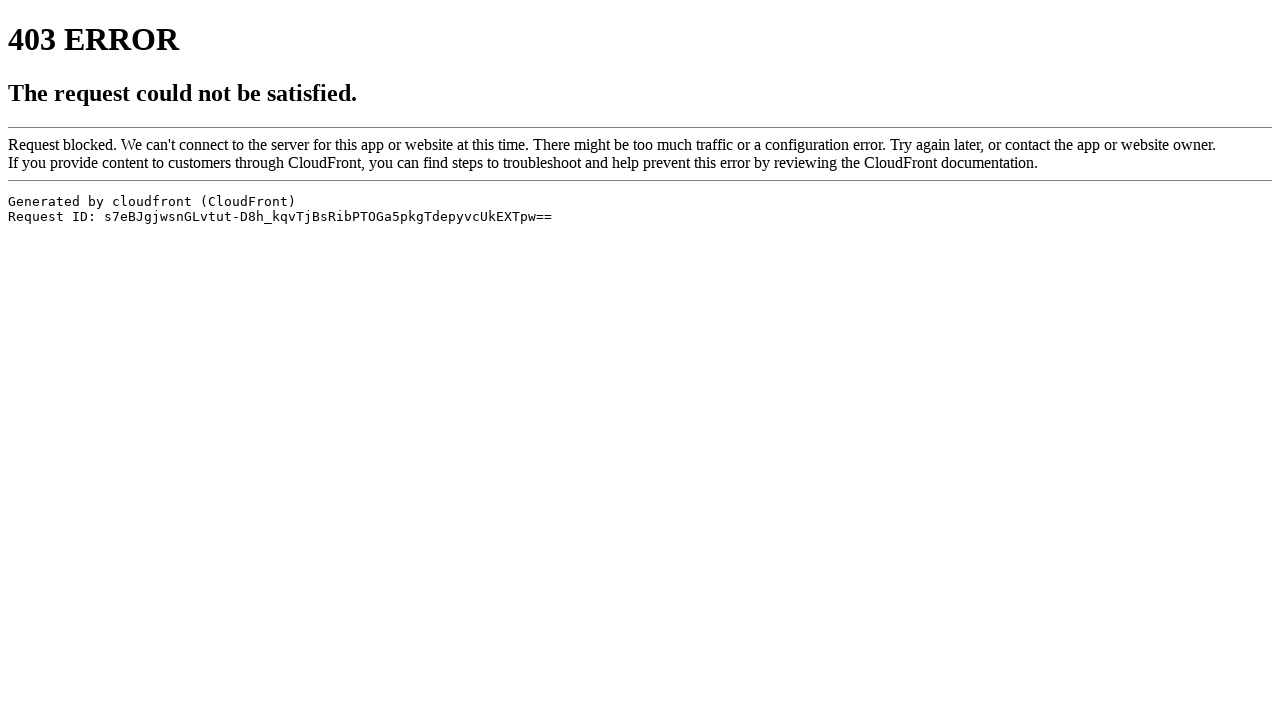

Waited for content to load after scroll 10/22
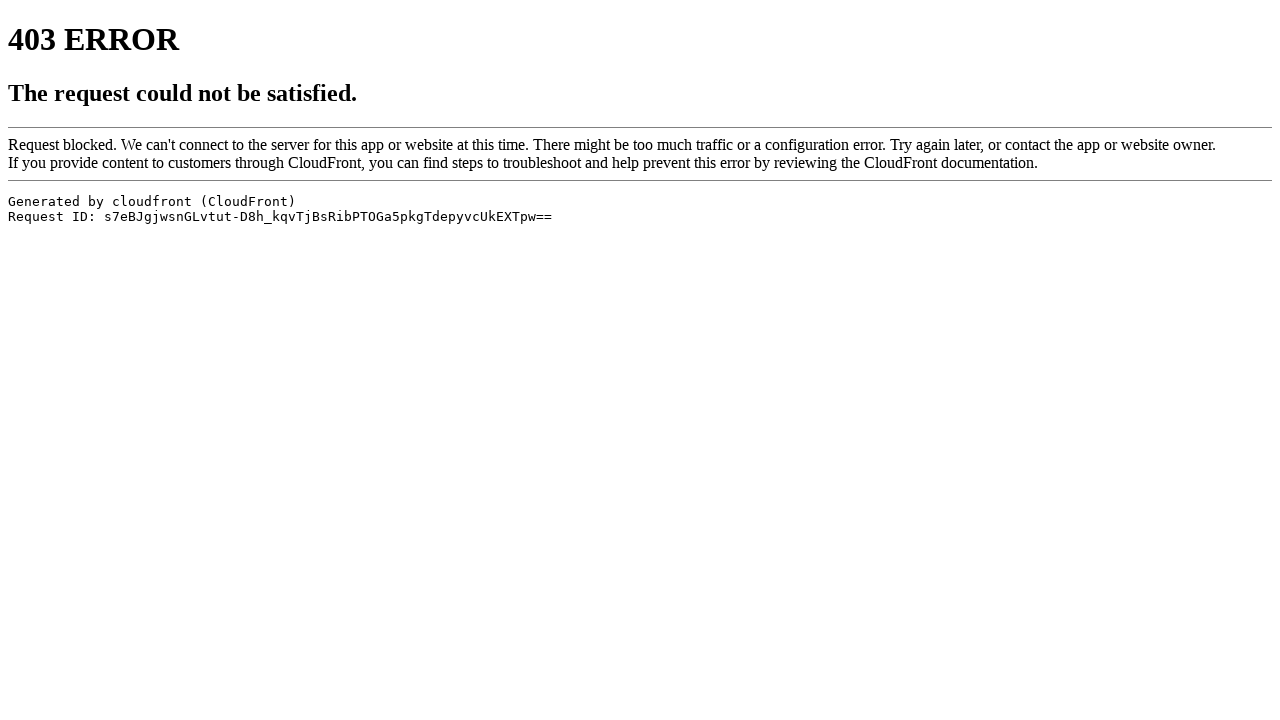

Scrolled down to load interactive elements (scroll 11/22)
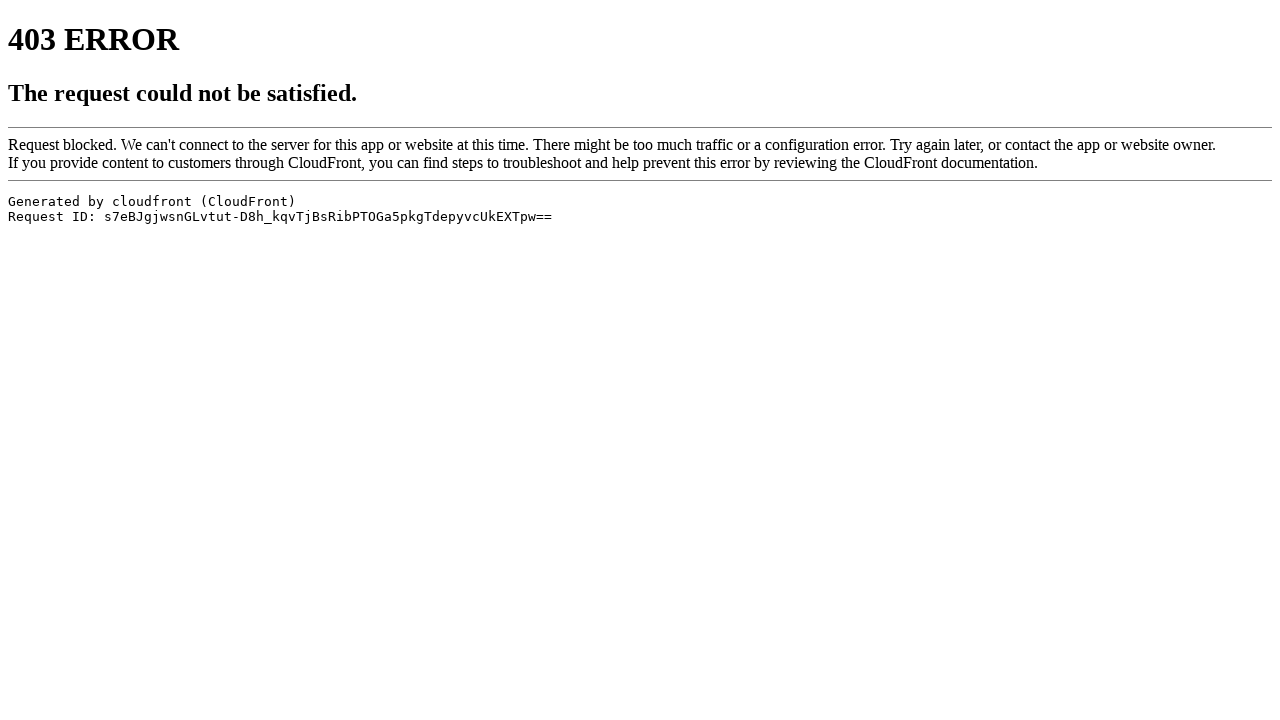

Waited for content to load after scroll 11/22
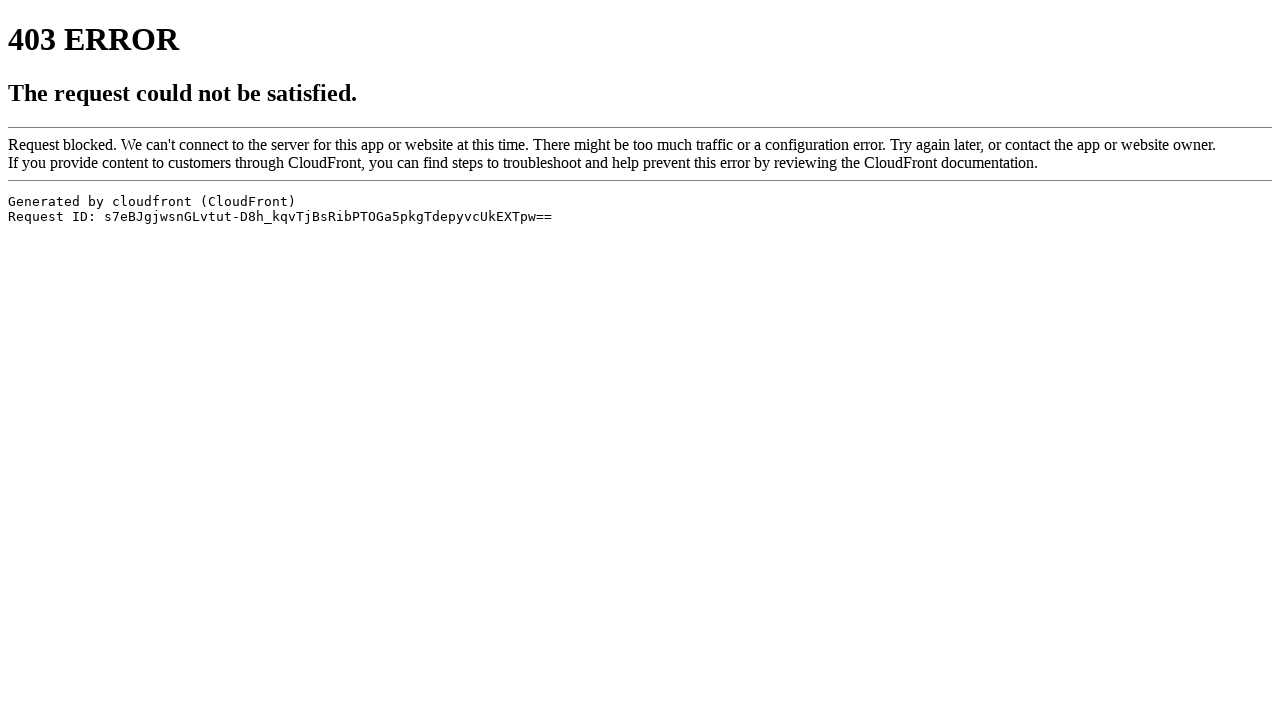

Scrolled down to load interactive elements (scroll 12/22)
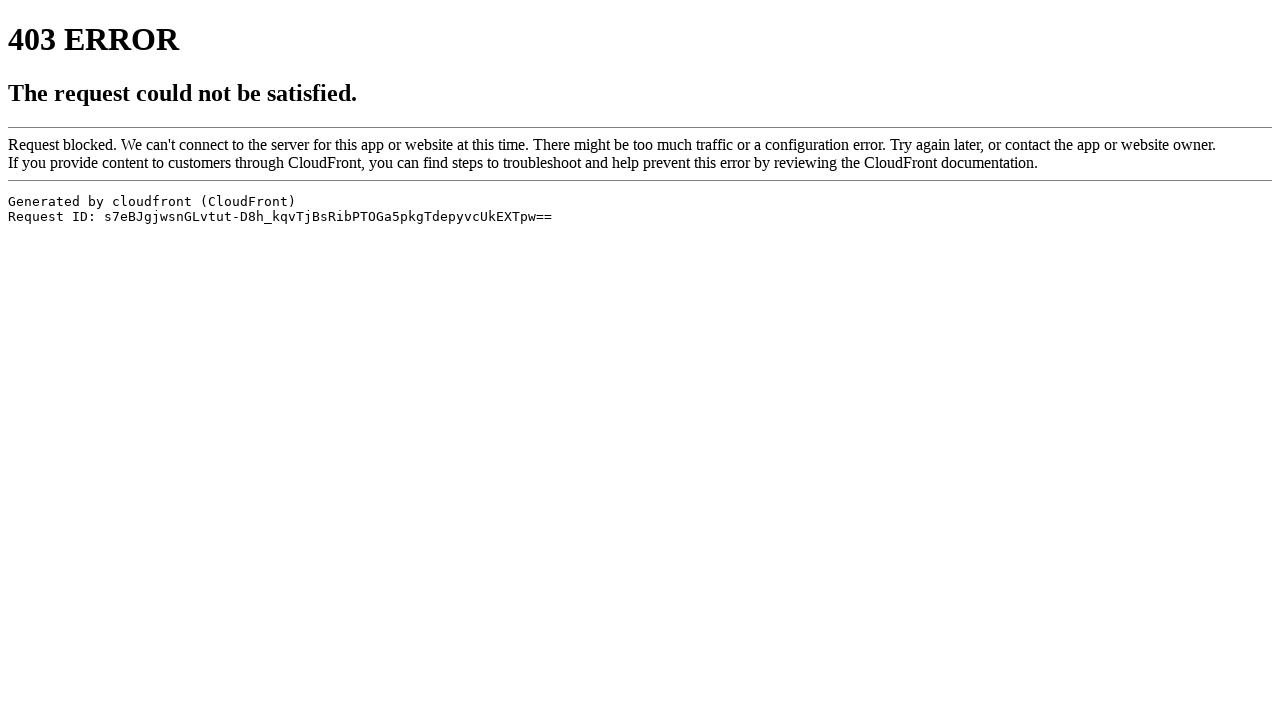

Waited for content to load after scroll 12/22
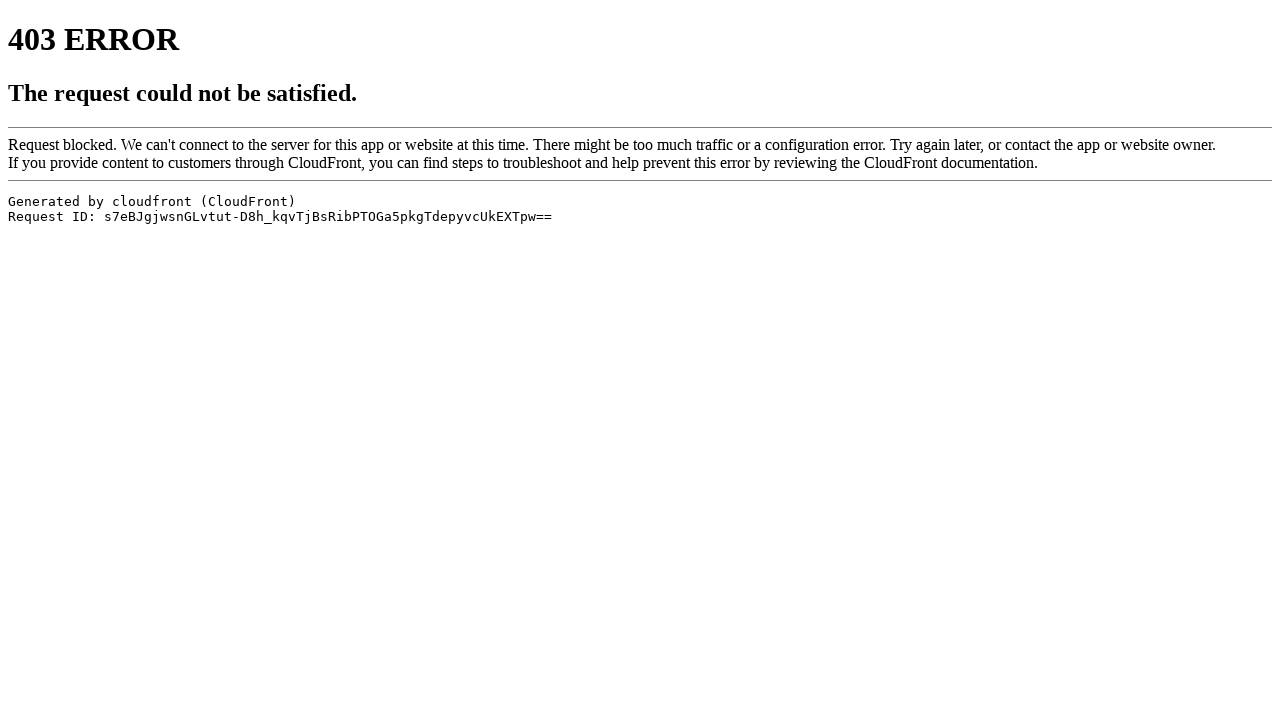

Scrolled down to load interactive elements (scroll 13/22)
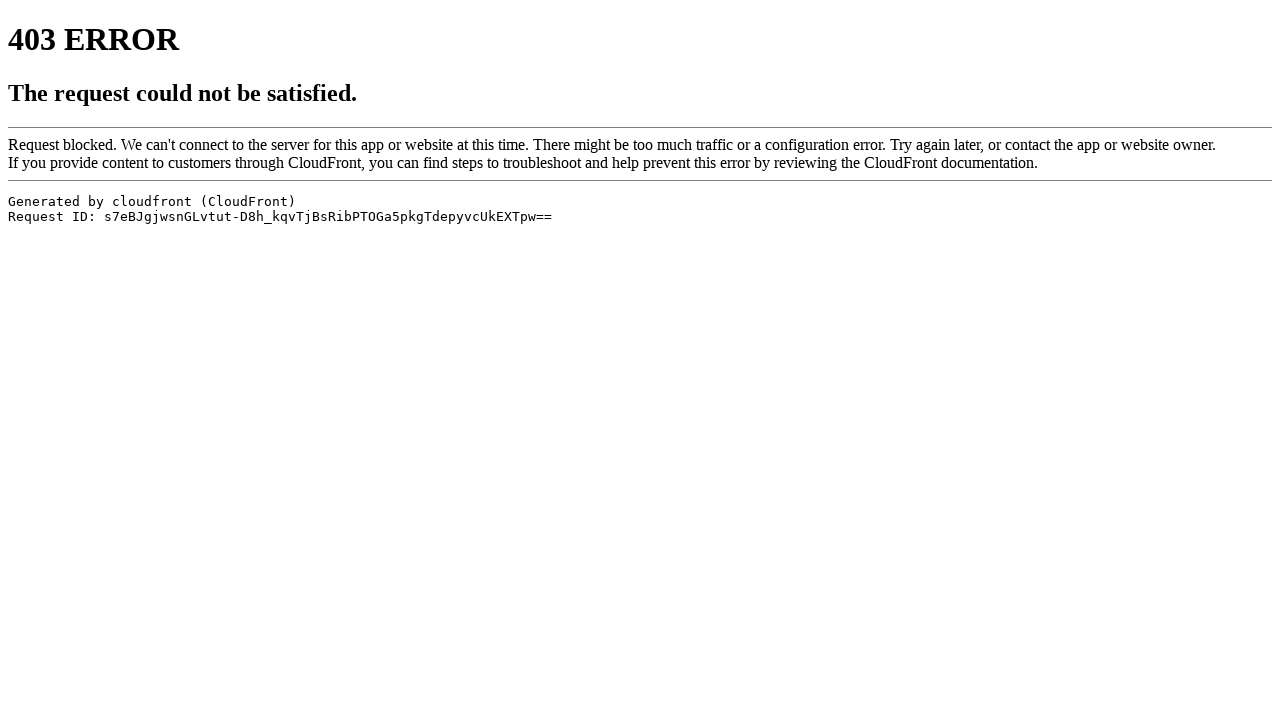

Waited for content to load after scroll 13/22
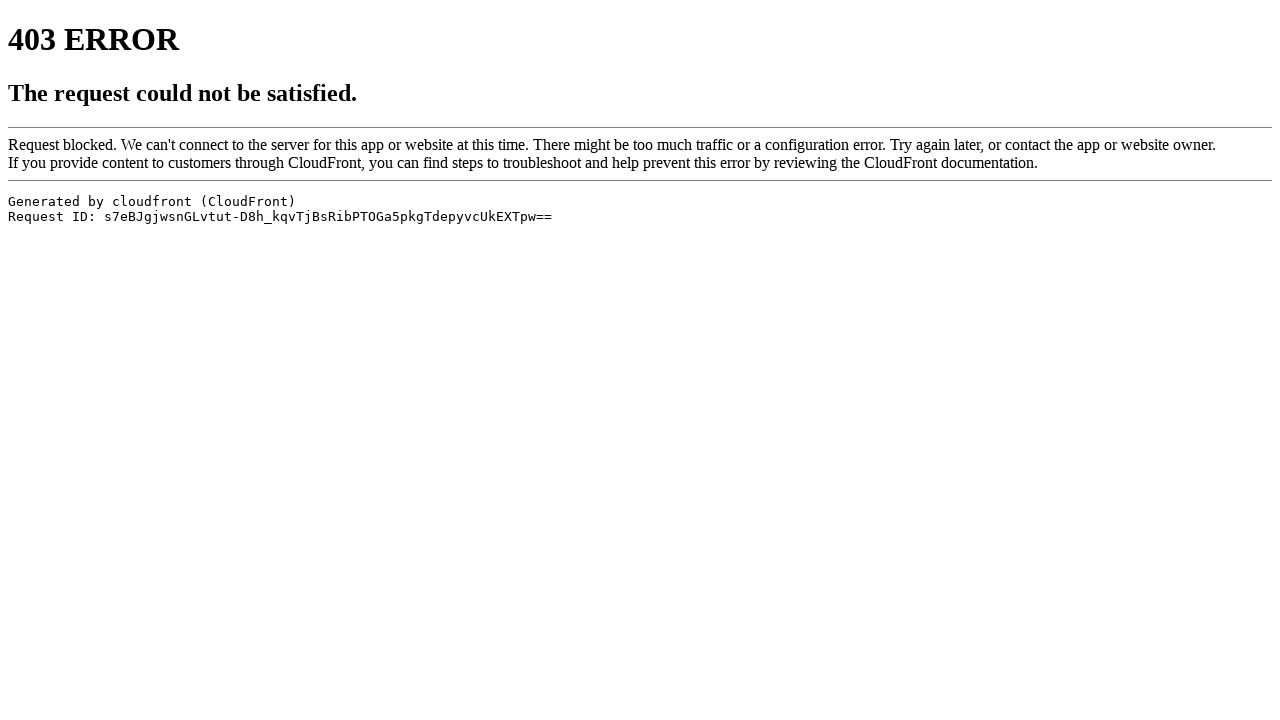

Scrolled down to load interactive elements (scroll 14/22)
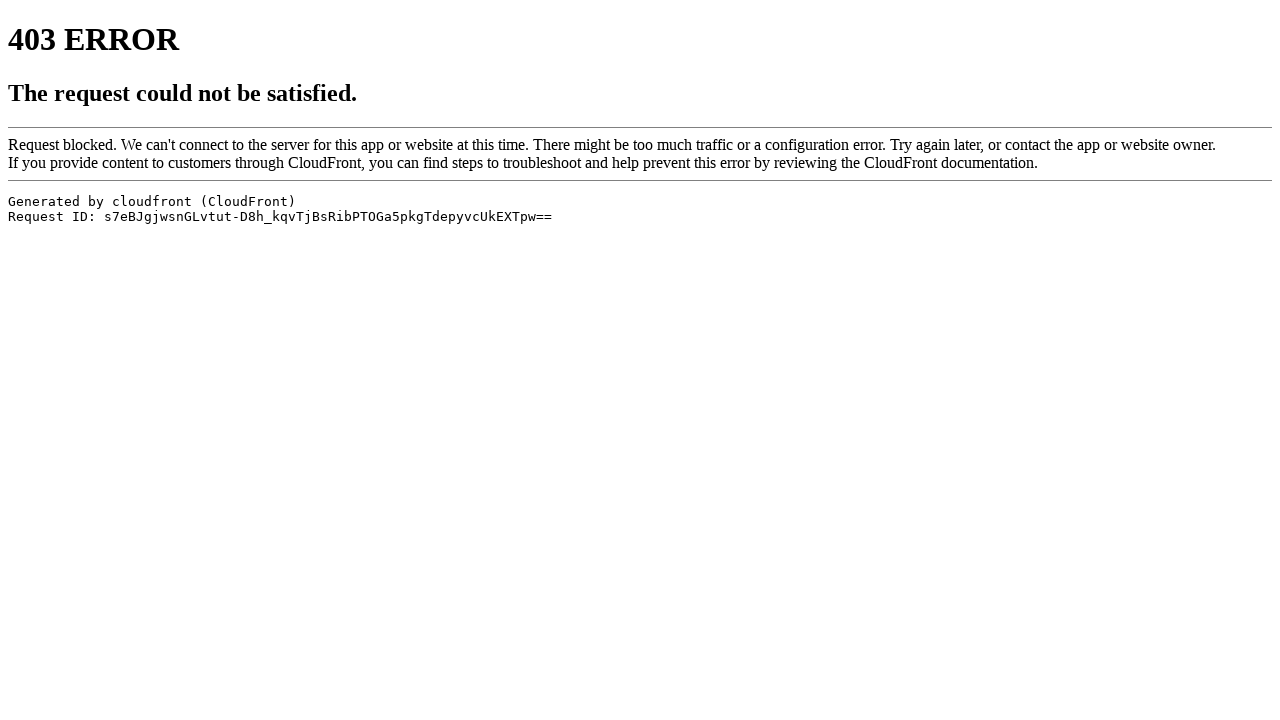

Waited for content to load after scroll 14/22
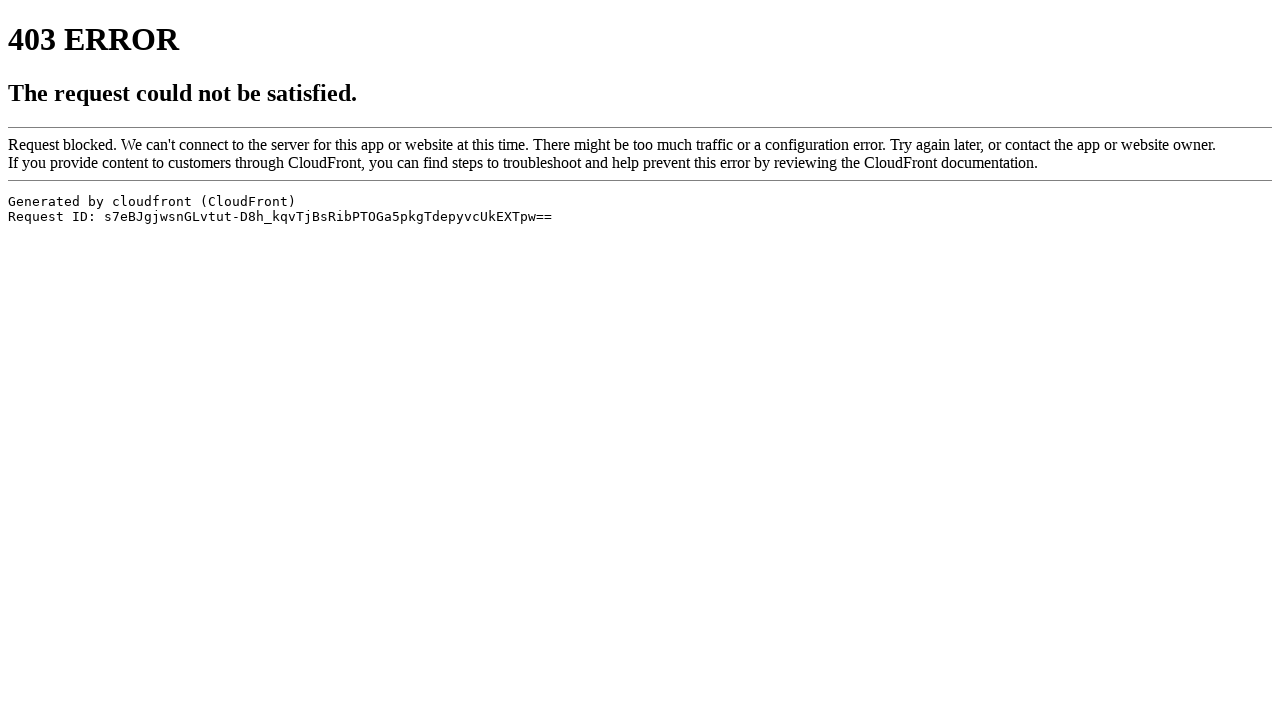

Scrolled down to load interactive elements (scroll 15/22)
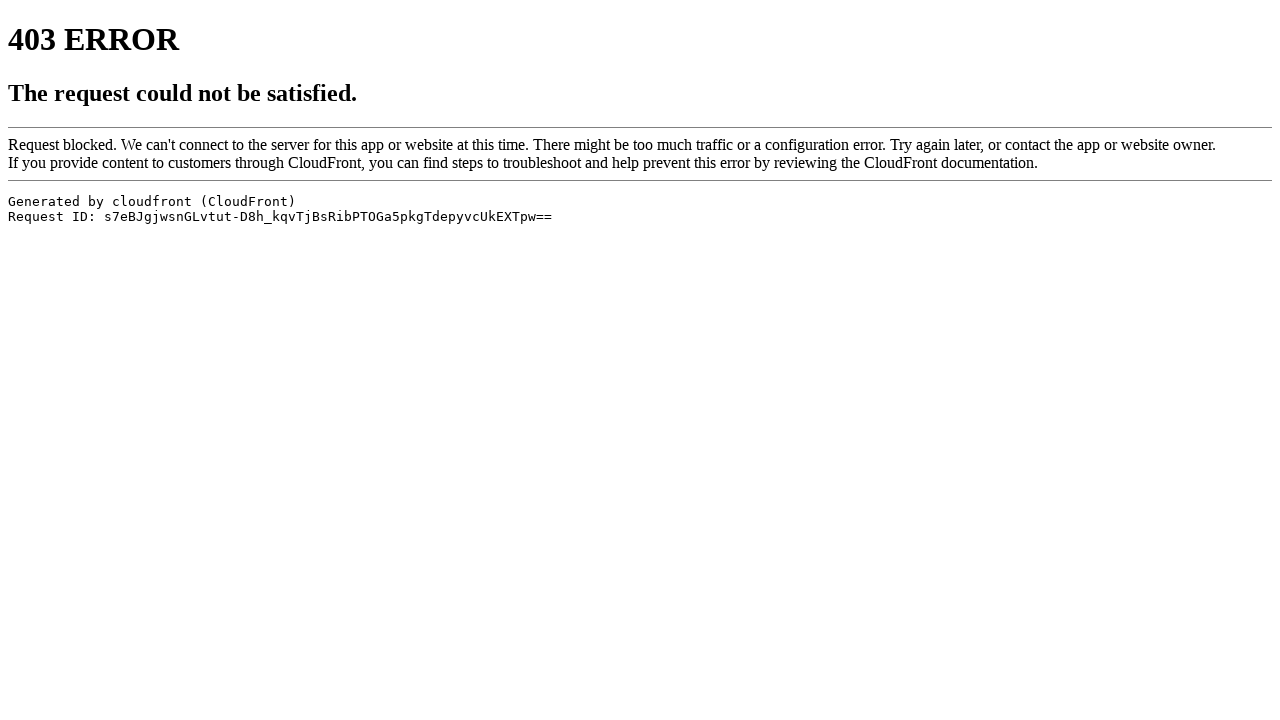

Waited for content to load after scroll 15/22
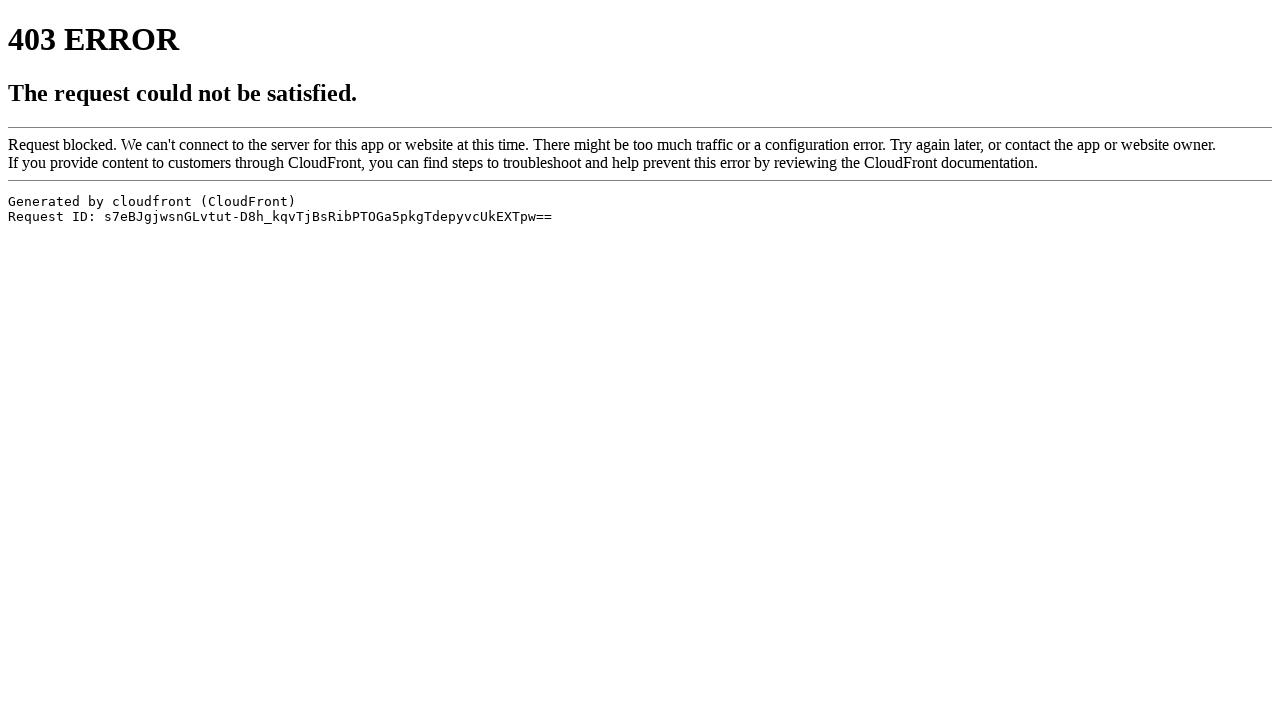

Scrolled down to load interactive elements (scroll 16/22)
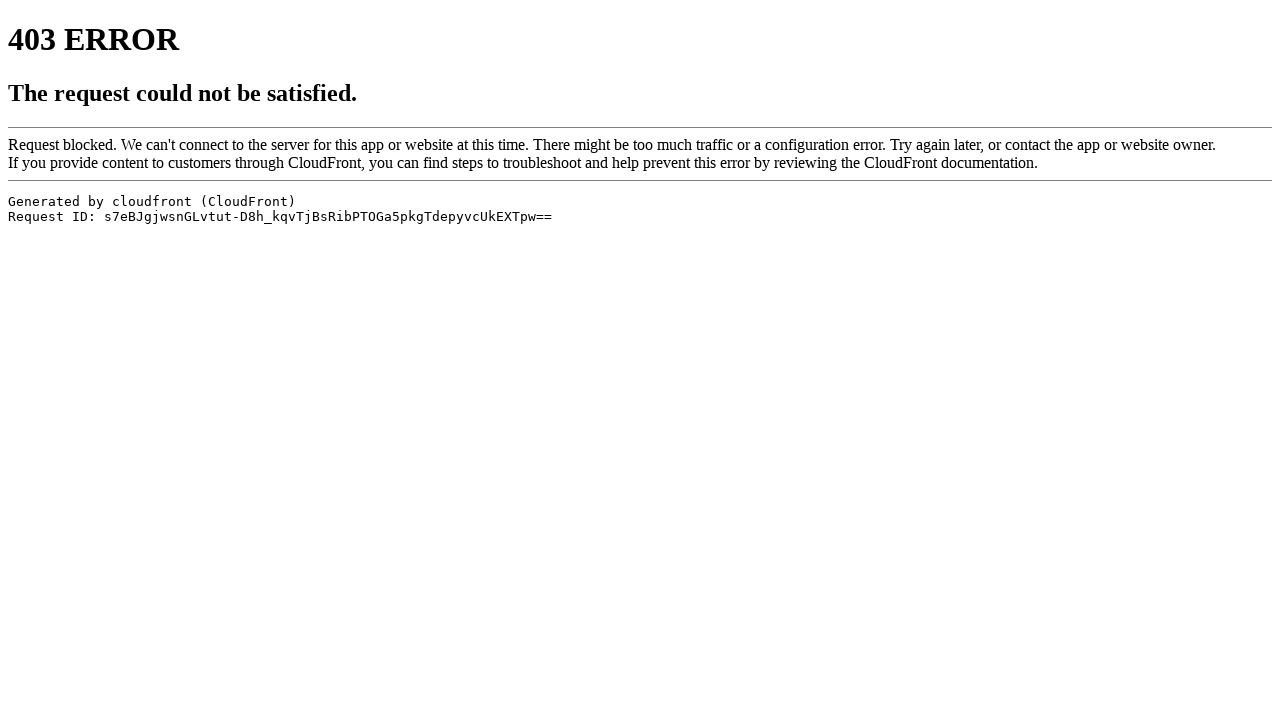

Waited for content to load after scroll 16/22
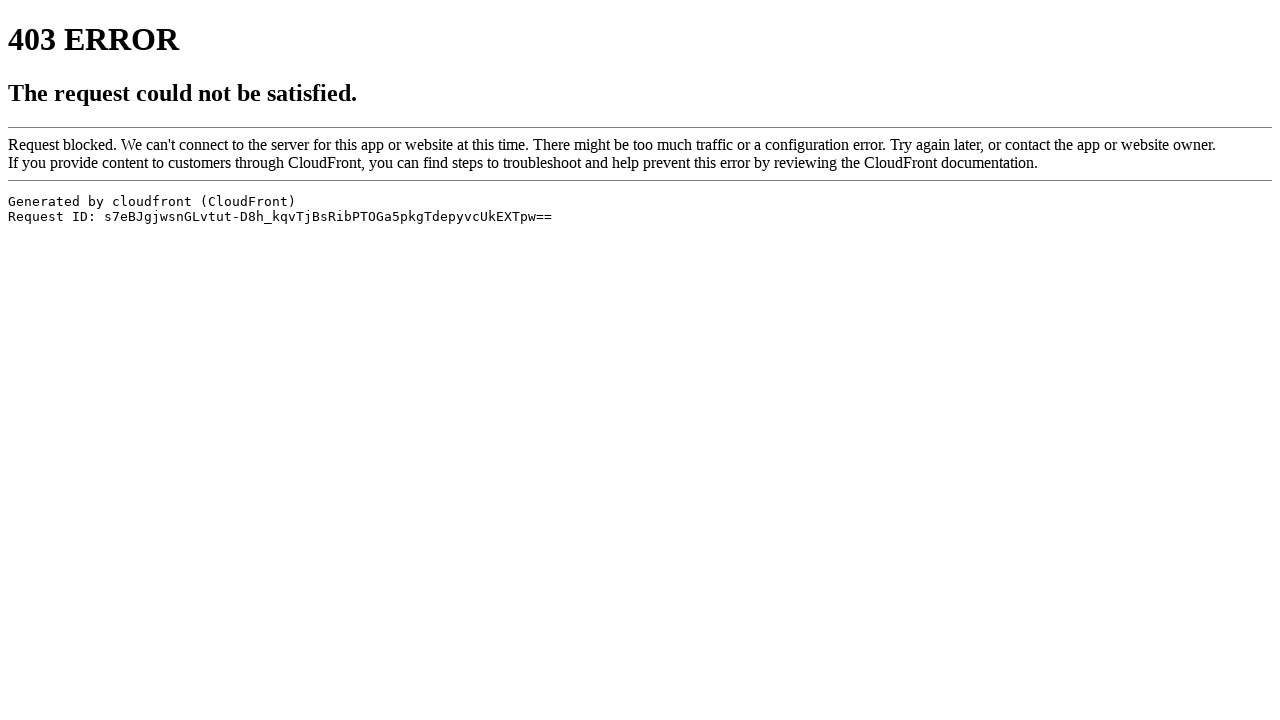

Scrolled down to load interactive elements (scroll 17/22)
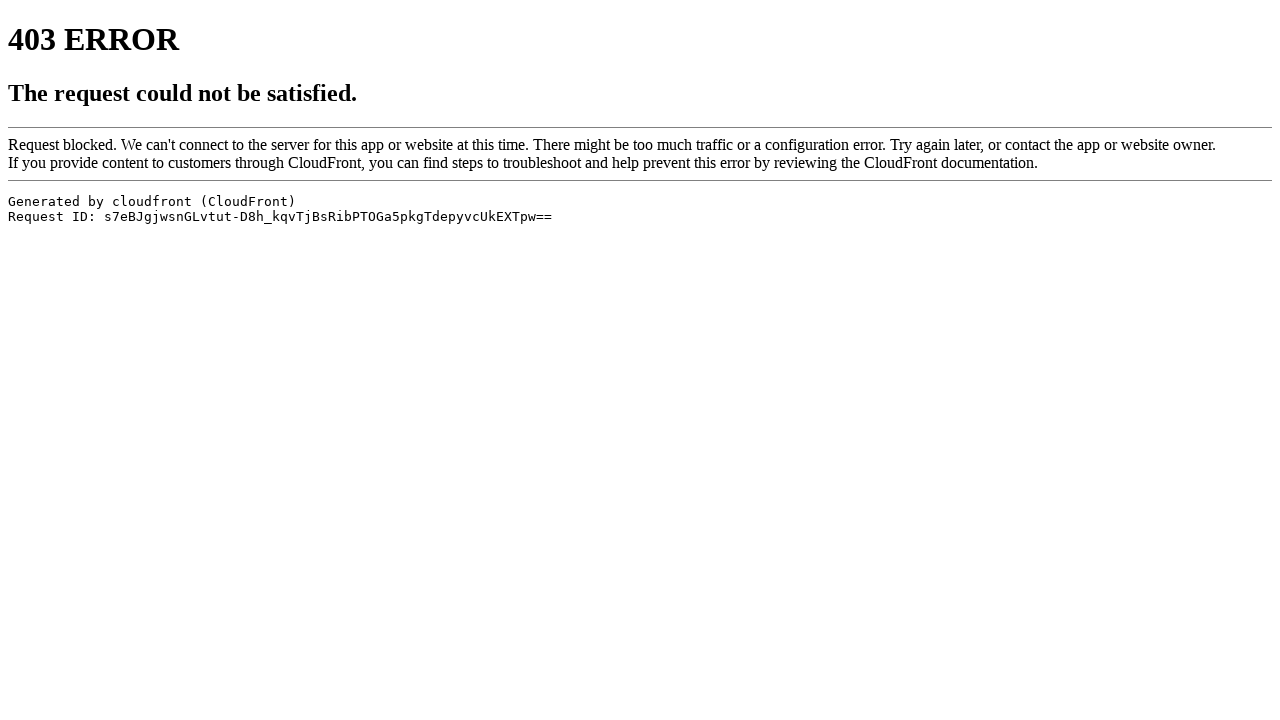

Waited for content to load after scroll 17/22
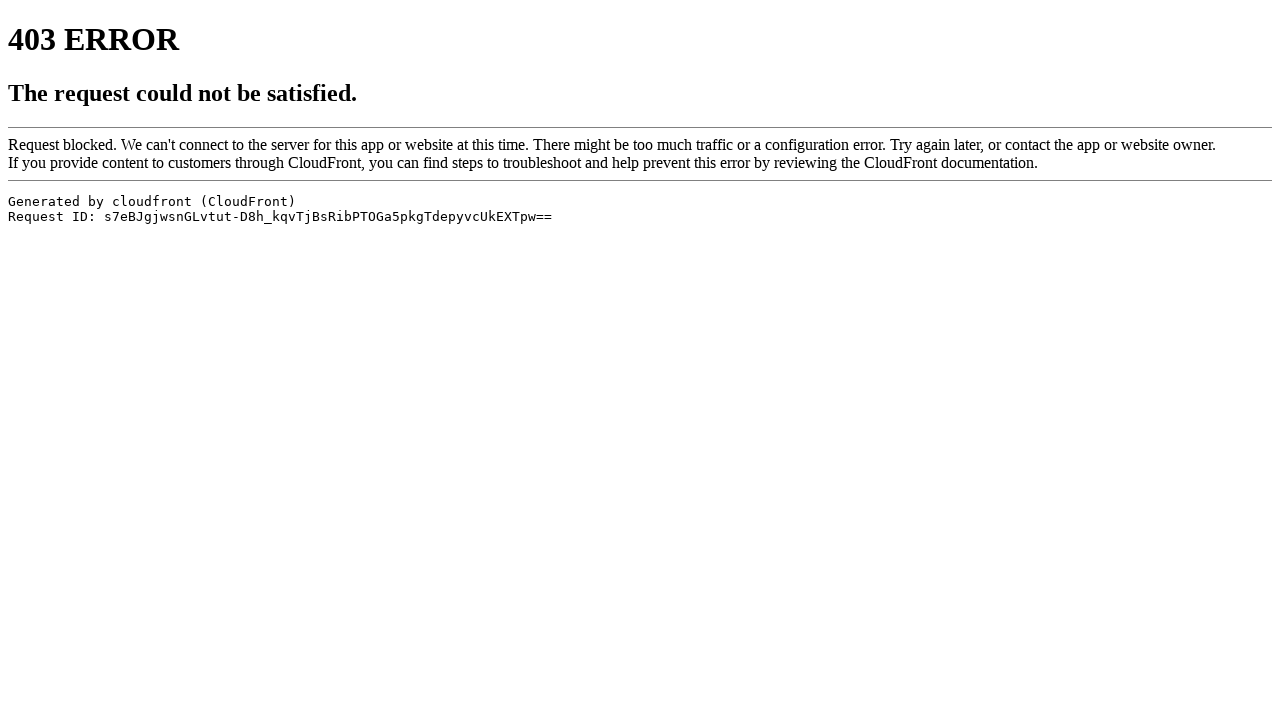

Scrolled down to load interactive elements (scroll 18/22)
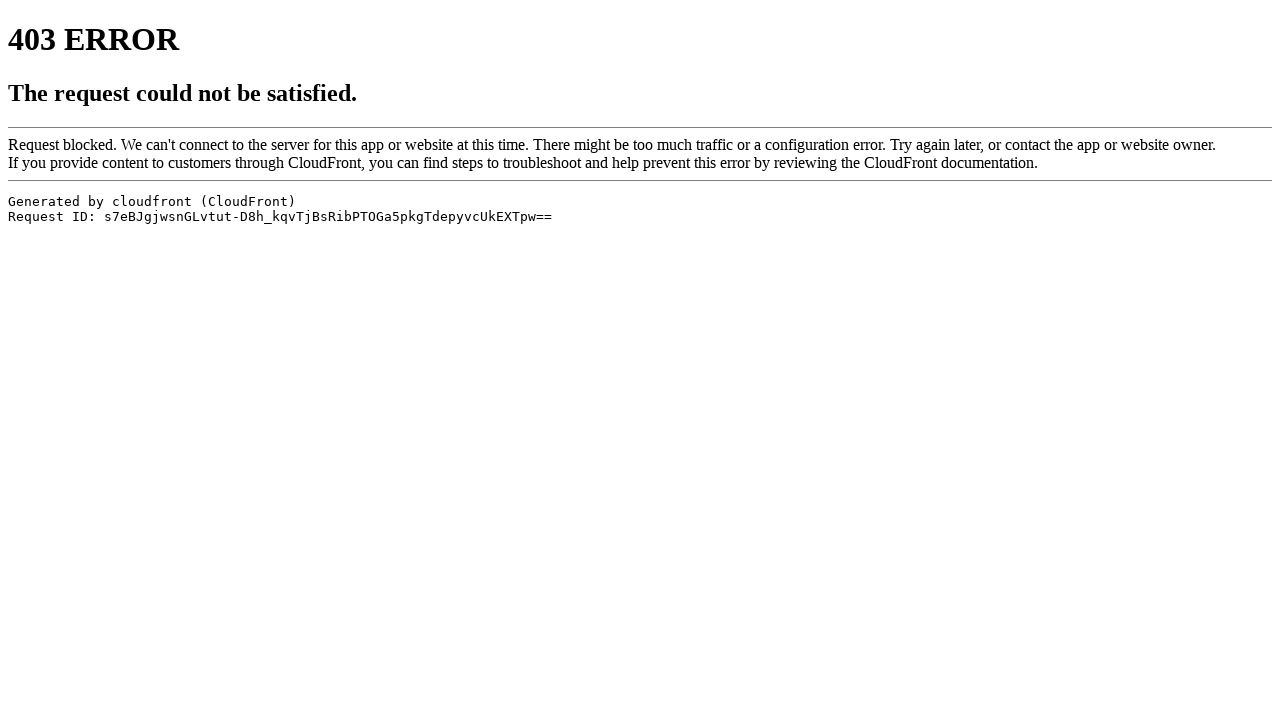

Waited for content to load after scroll 18/22
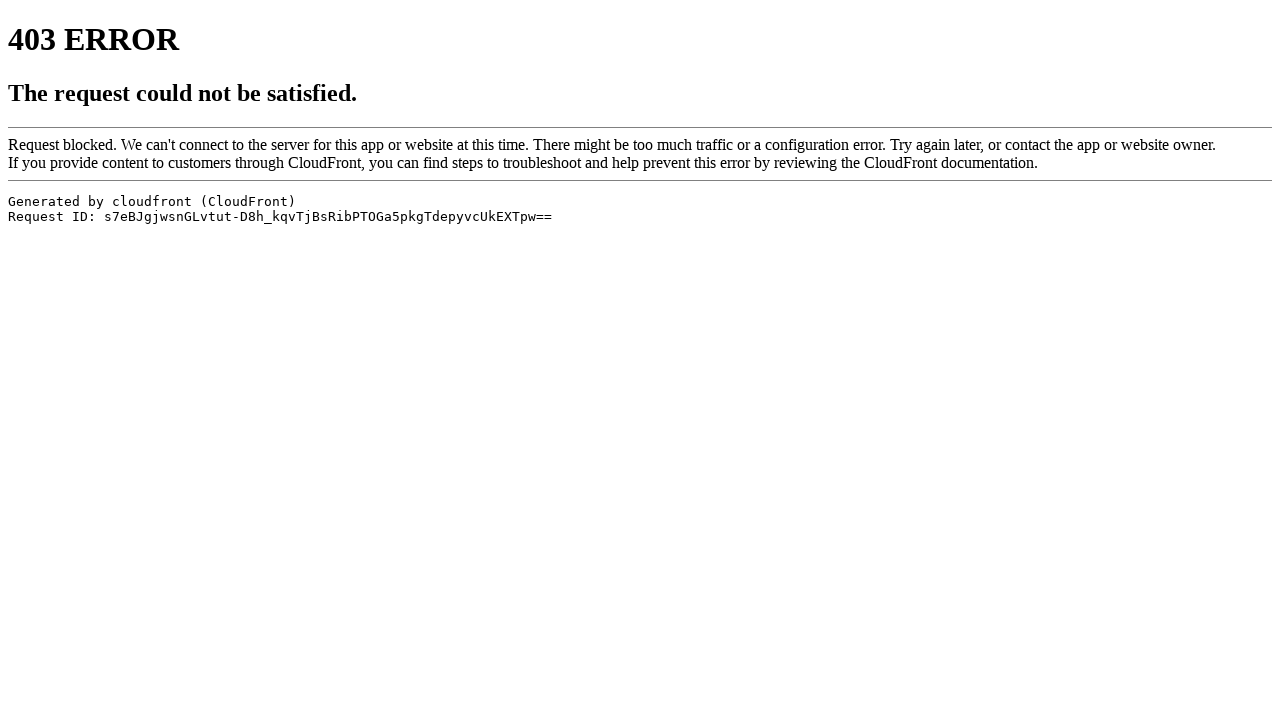

Scrolled down to load interactive elements (scroll 19/22)
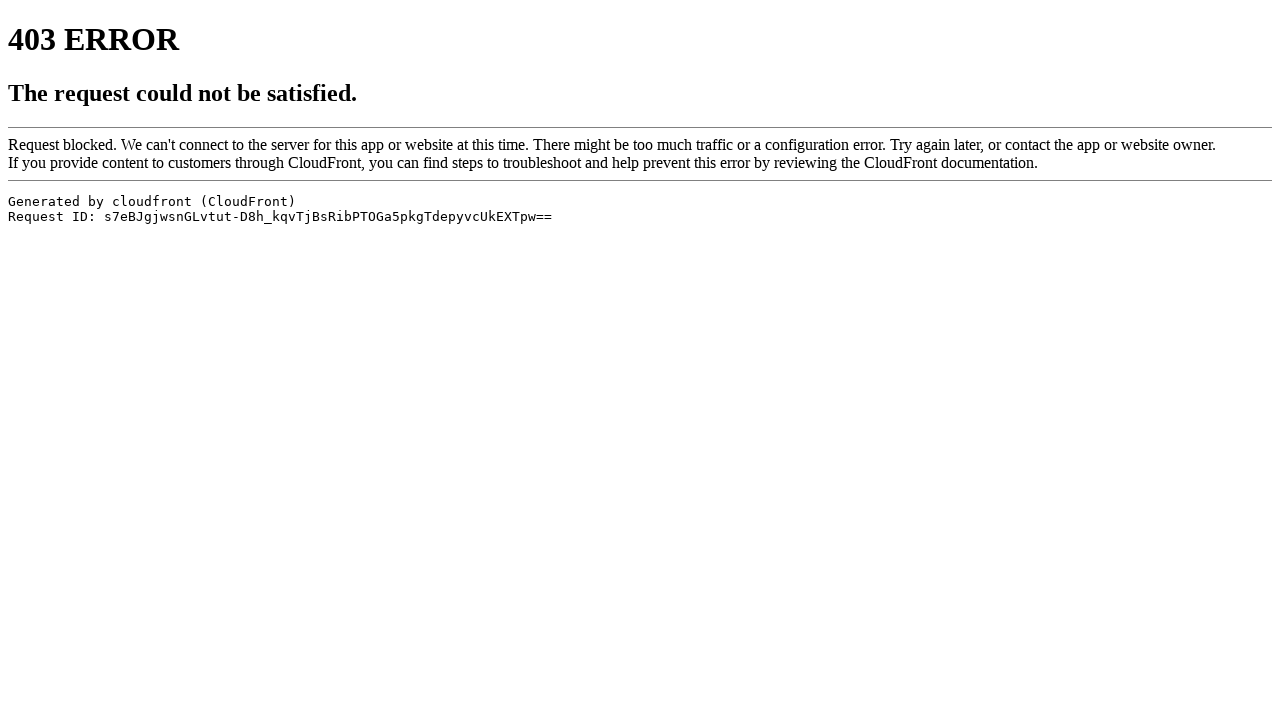

Waited for content to load after scroll 19/22
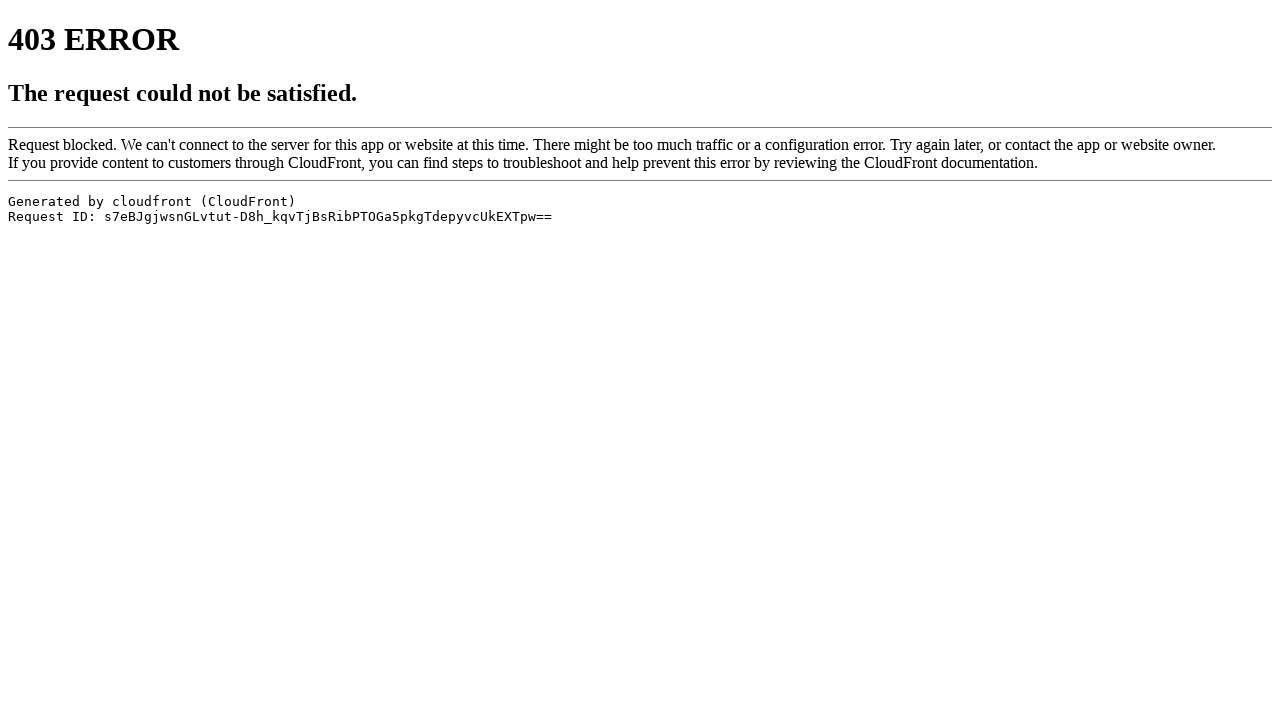

Scrolled down to load interactive elements (scroll 20/22)
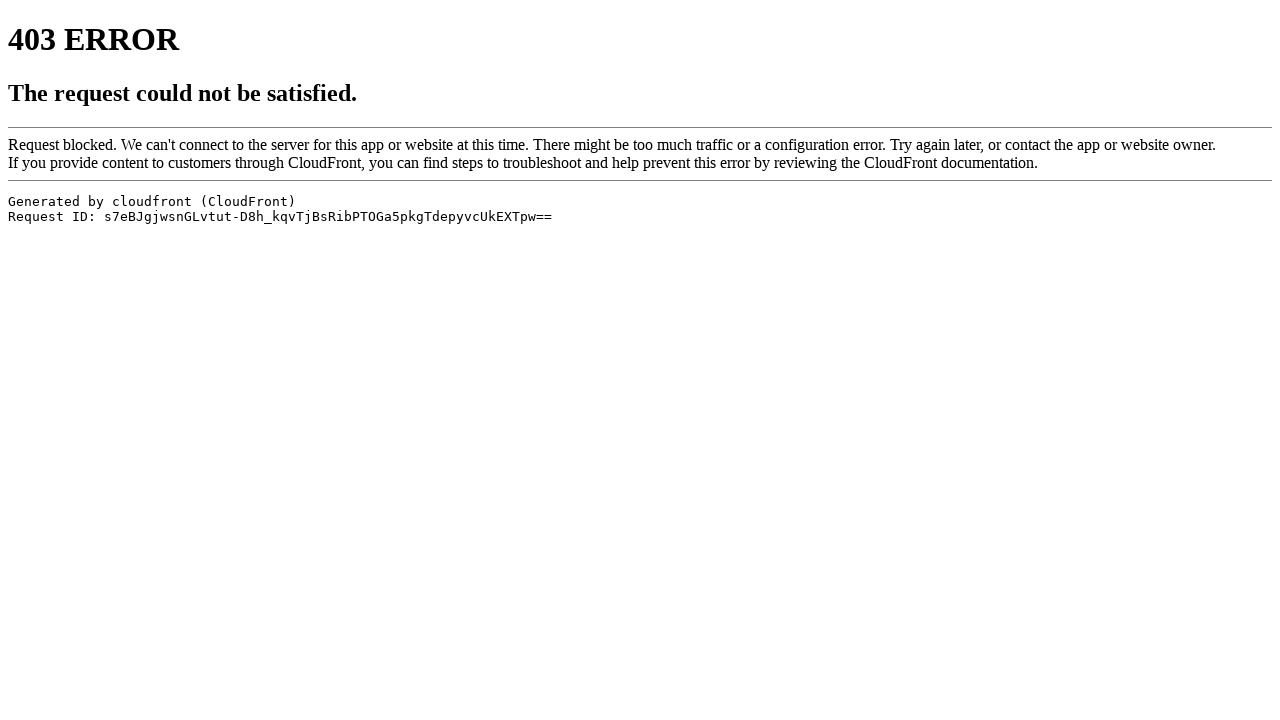

Waited for content to load after scroll 20/22
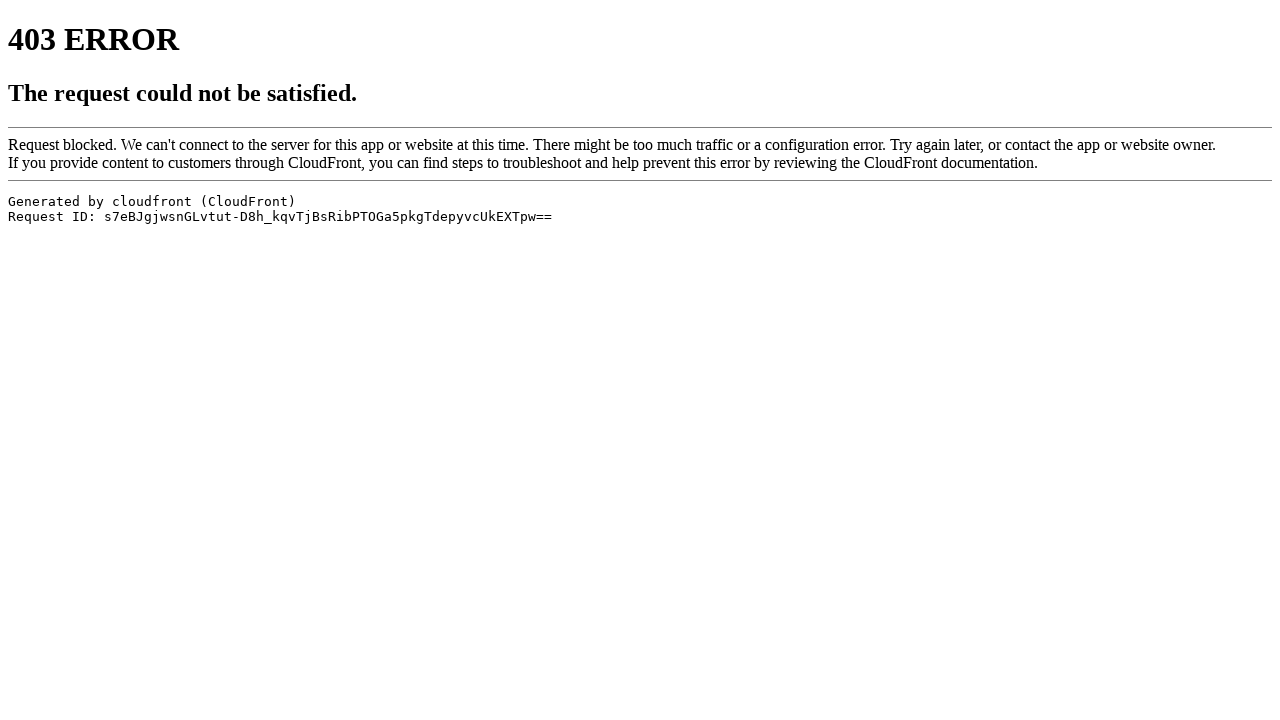

Scrolled down to load interactive elements (scroll 21/22)
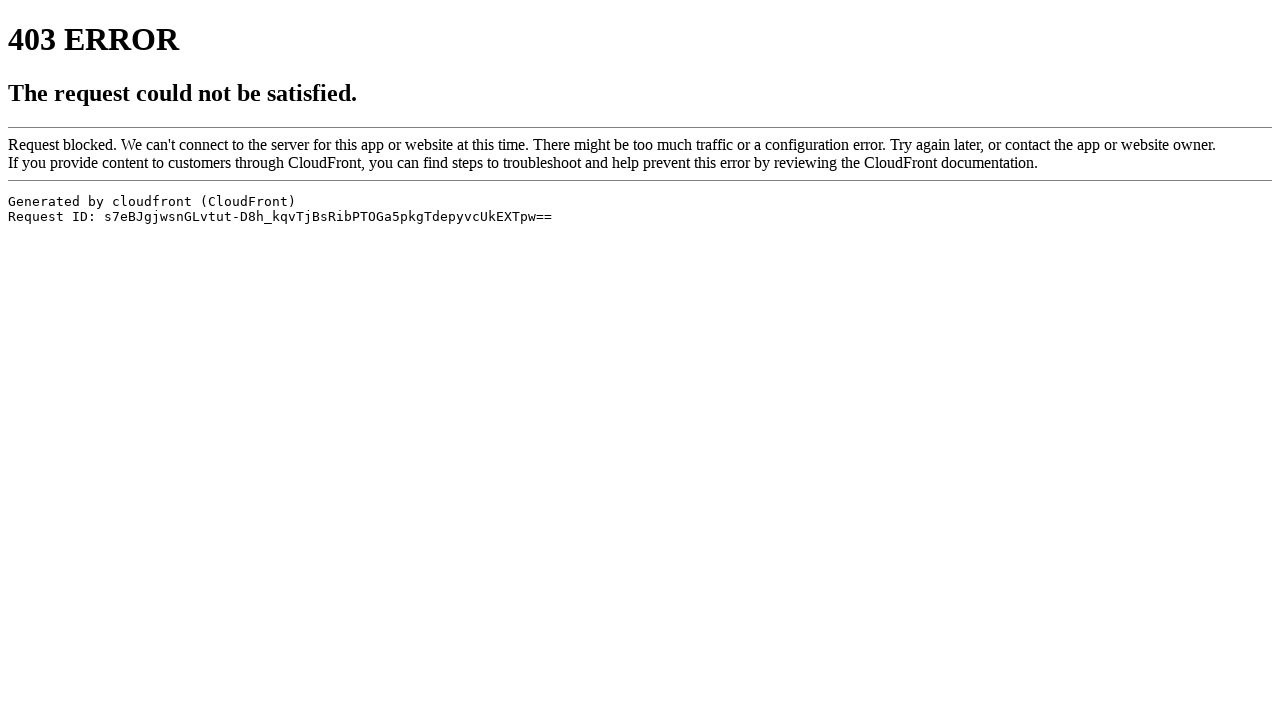

Waited for content to load after scroll 21/22
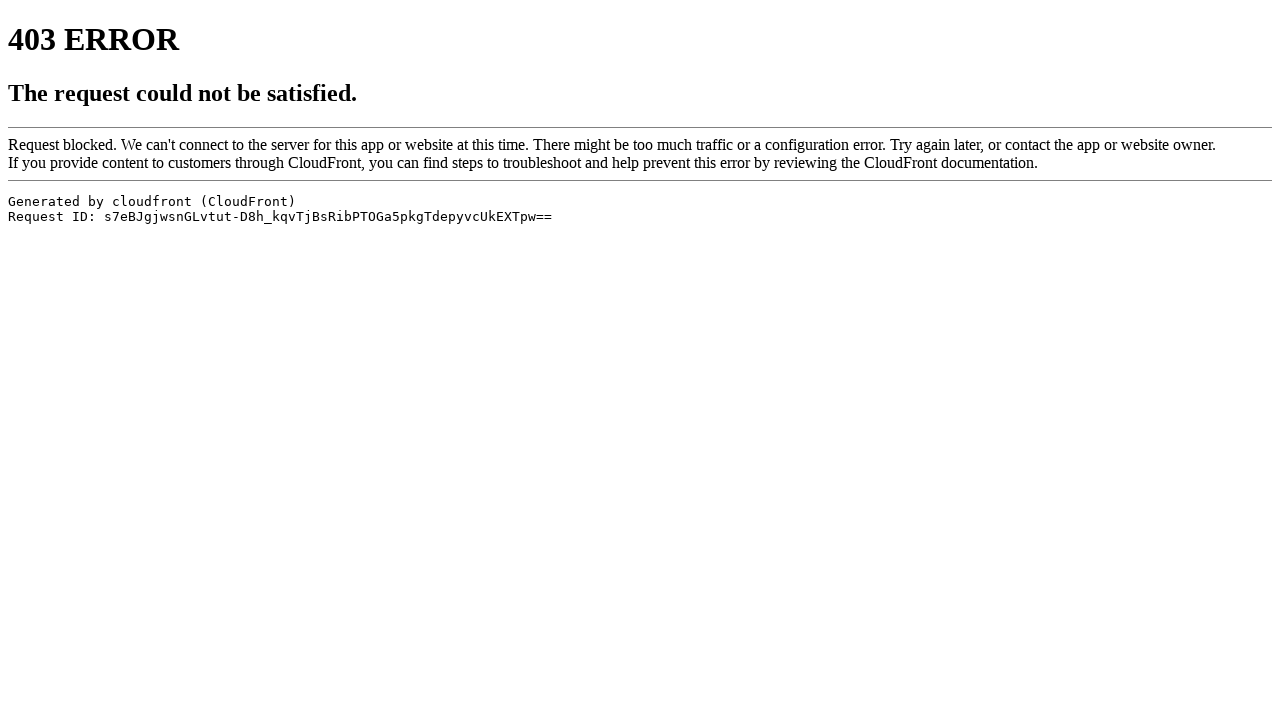

Scrolled down to load interactive elements (scroll 22/22)
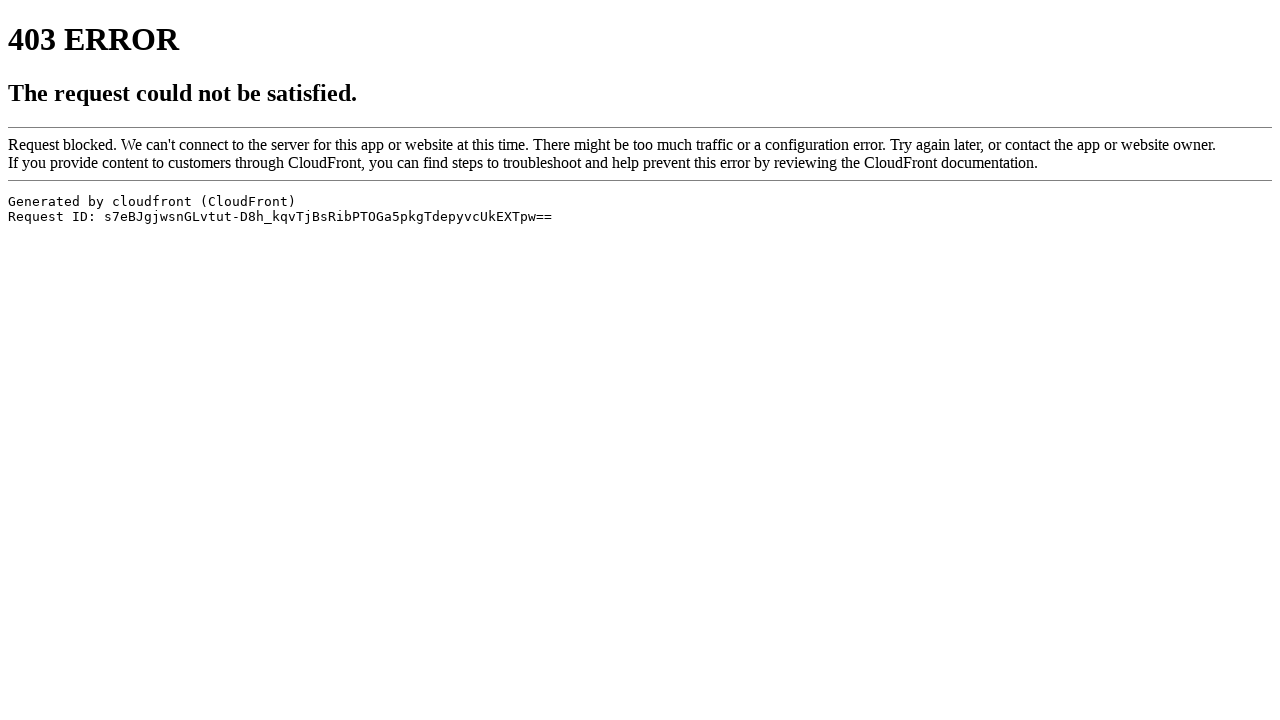

Waited for content to load after scroll 22/22
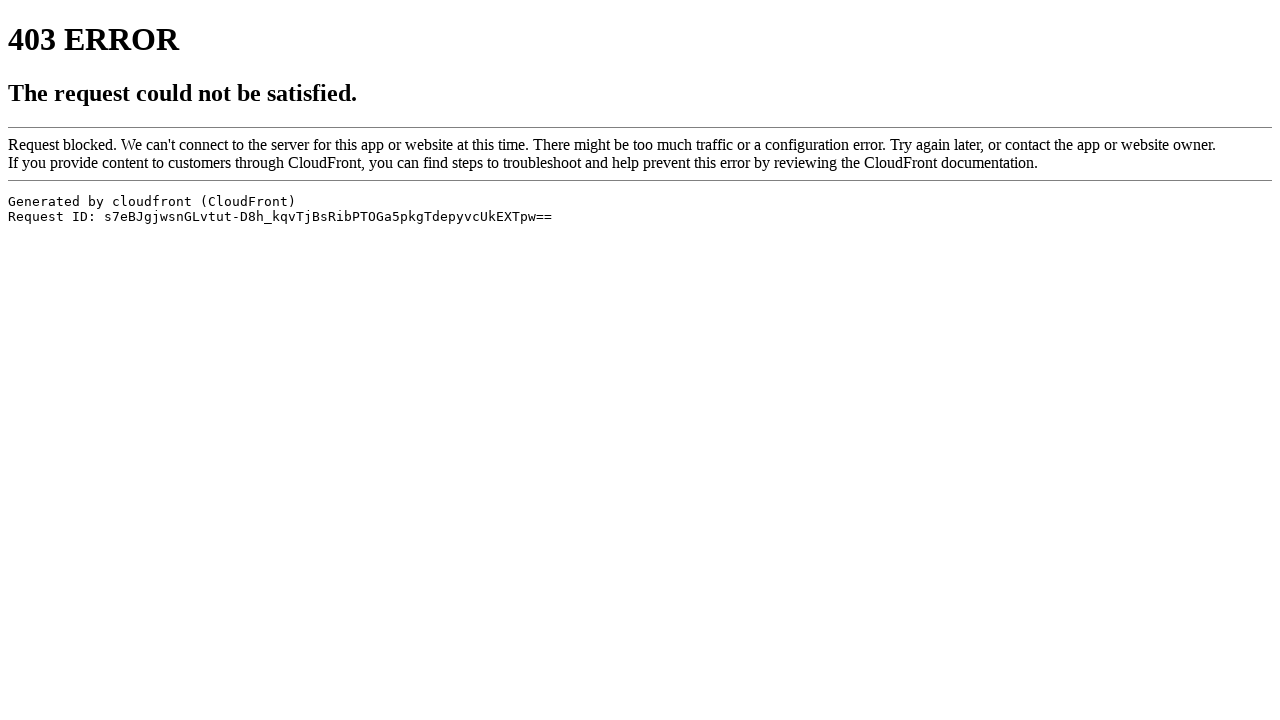

Verified page body is present and all interactive elements loaded
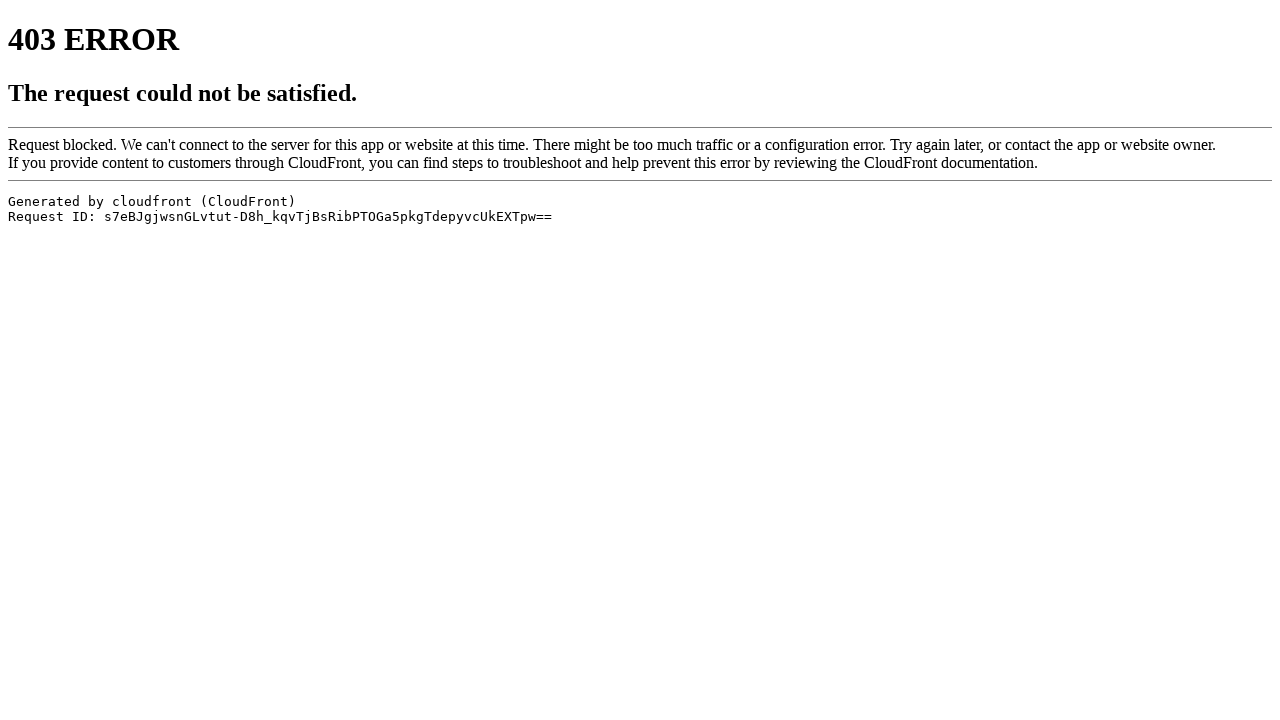

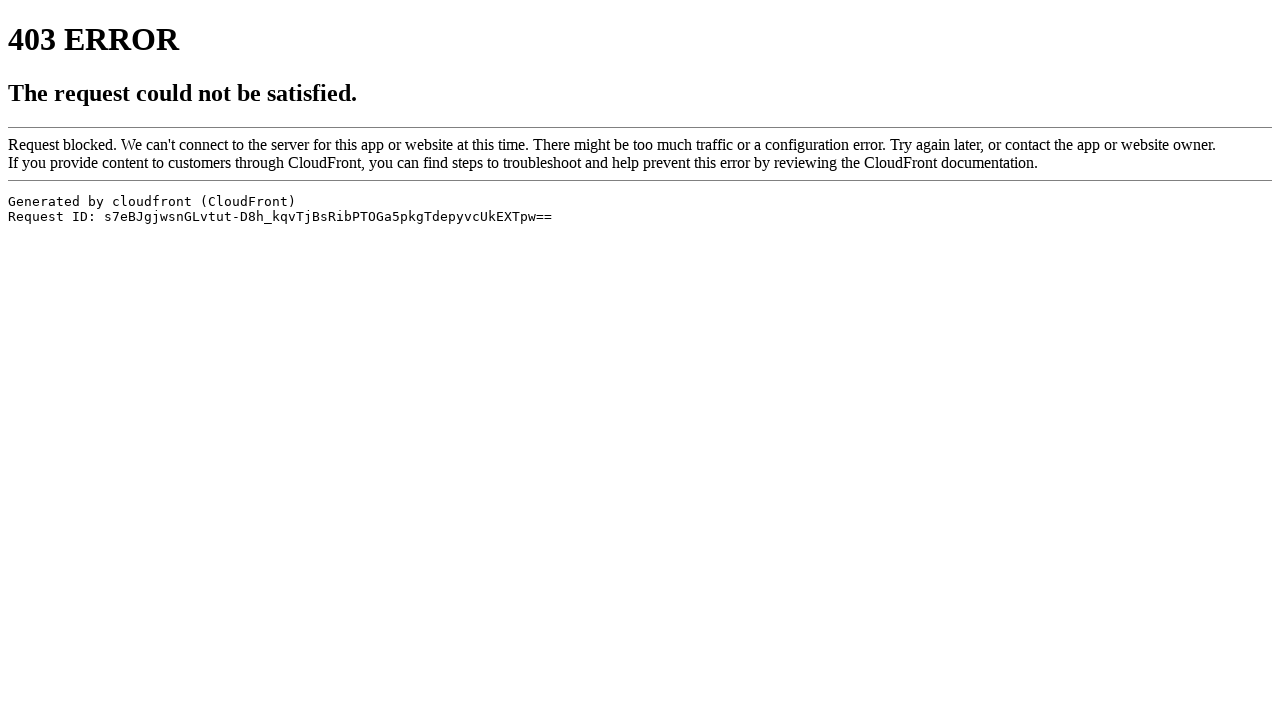